Tests various dropdown interactions including selecting by visible text, selecting multiple options in a multi-select dropdown, iterating through options, selecting by index, and selecting by value on a practice website.

Starting URL: https://letcode.in/dropdowns

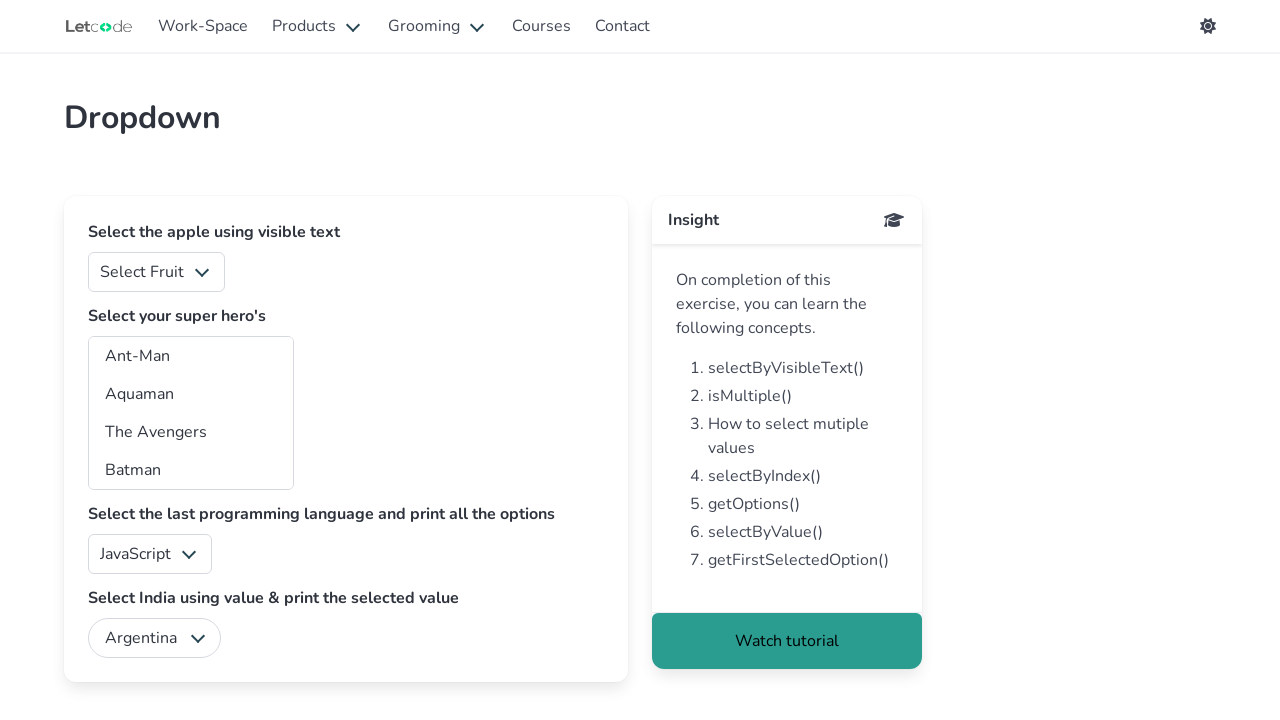

Selected 'Apple' from fruits dropdown by visible text on #fruits
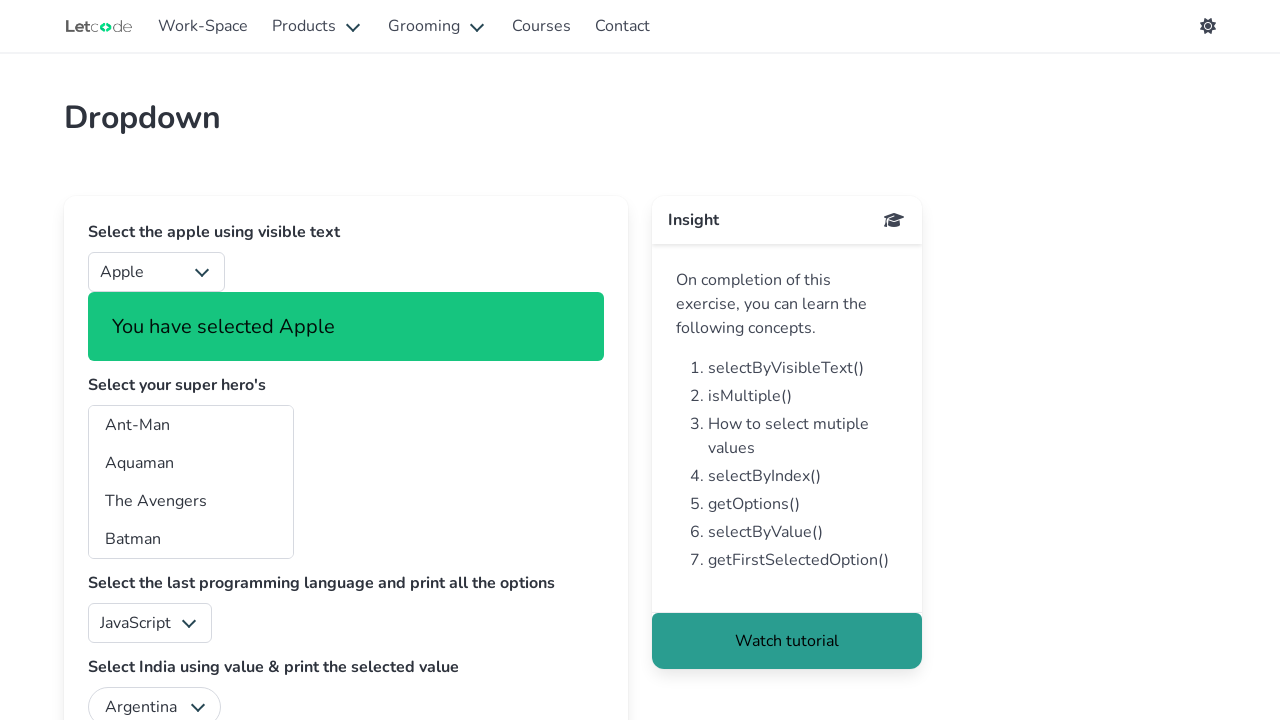

Located superheros multi-select dropdown
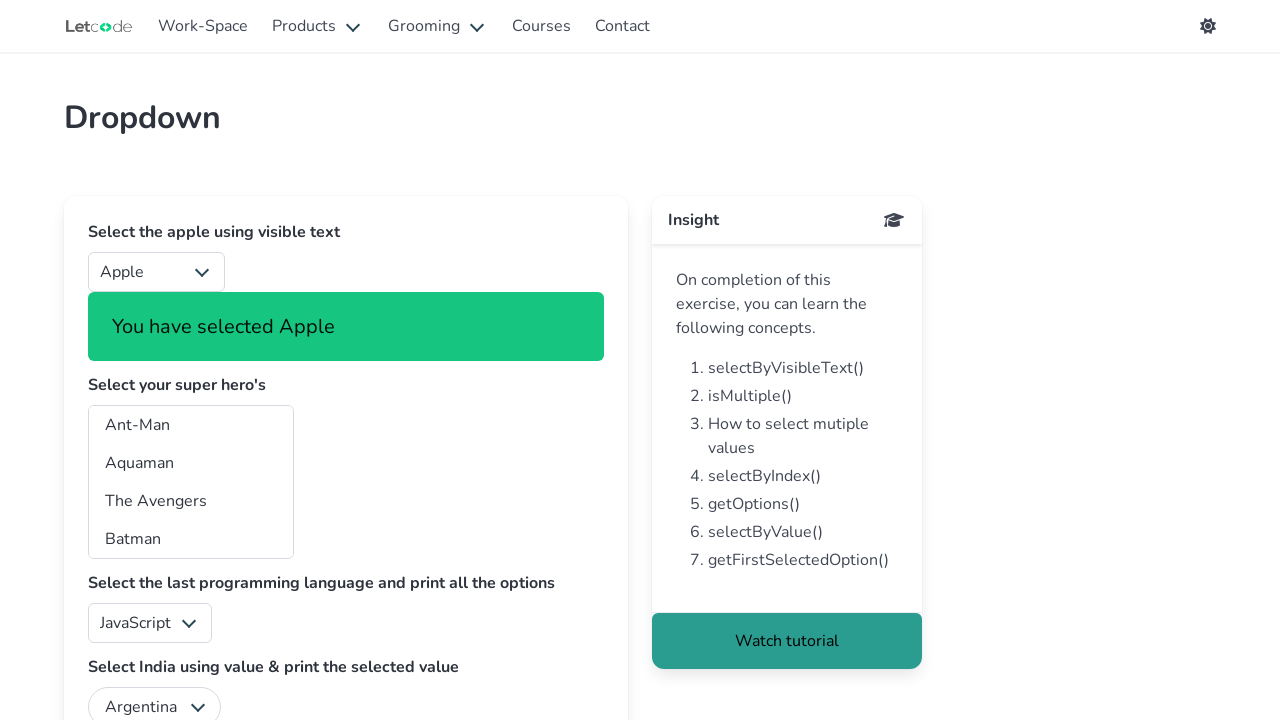

Located all options in superheros dropdown
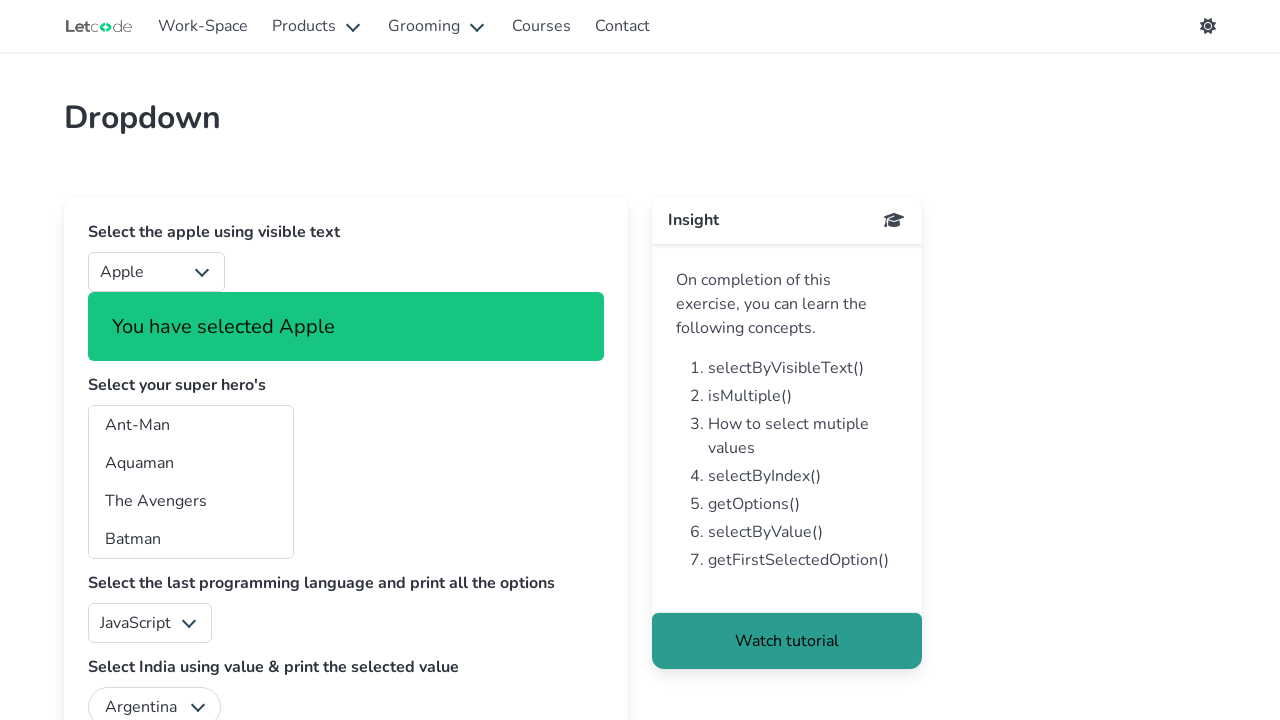

Counted 29 options in superheros dropdown
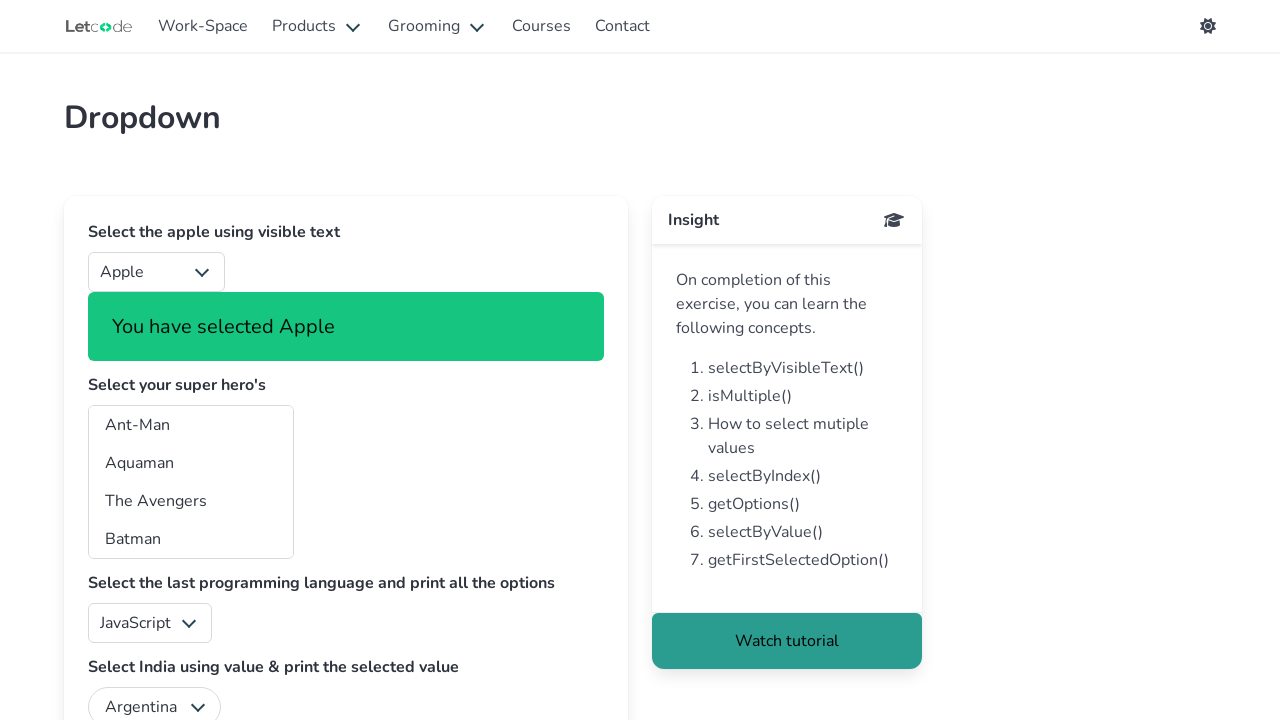

Retrieved value attribute from option 0 in superheros dropdown
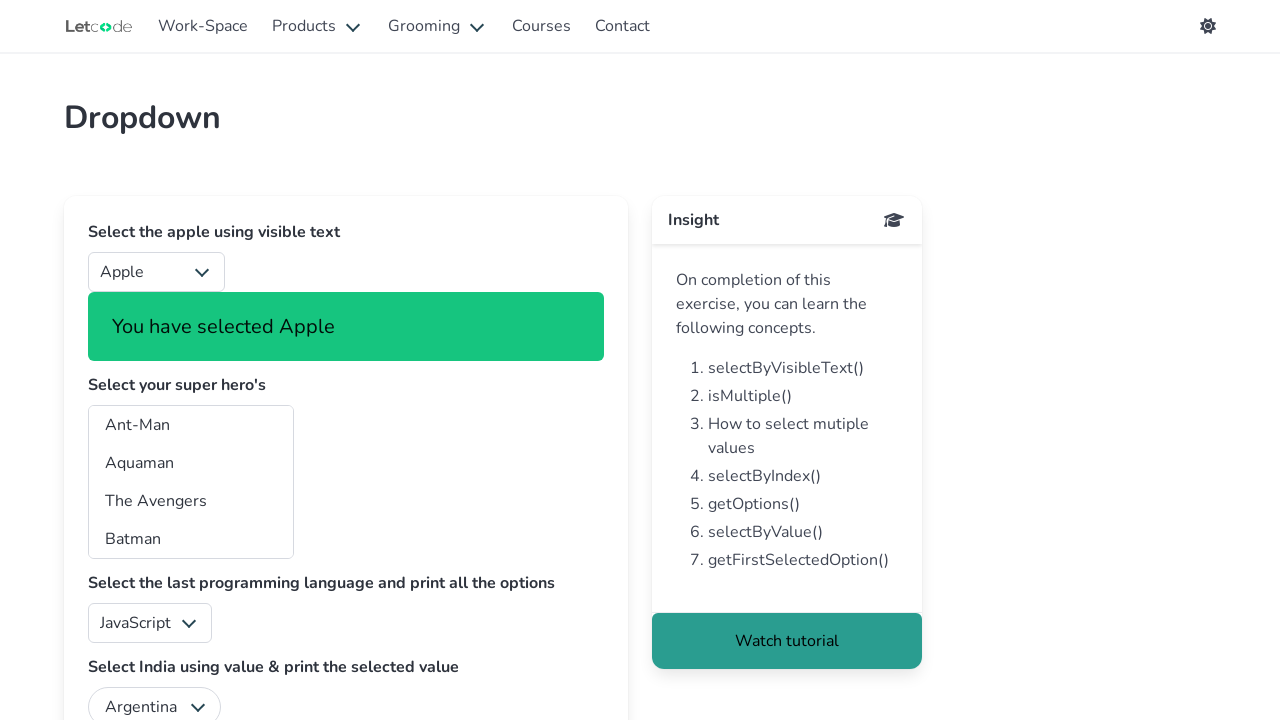

Selected option with value 'am' in superheros dropdown on #superheros
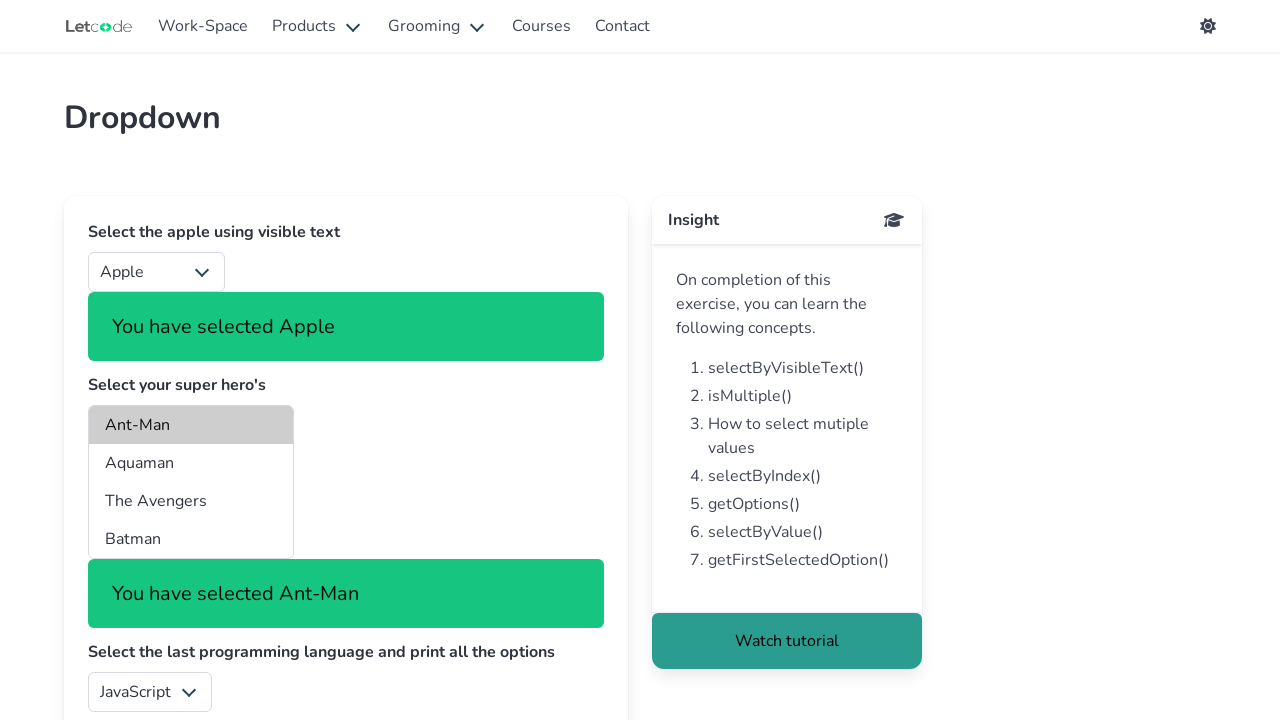

Retrieved value attribute from option 1 in superheros dropdown
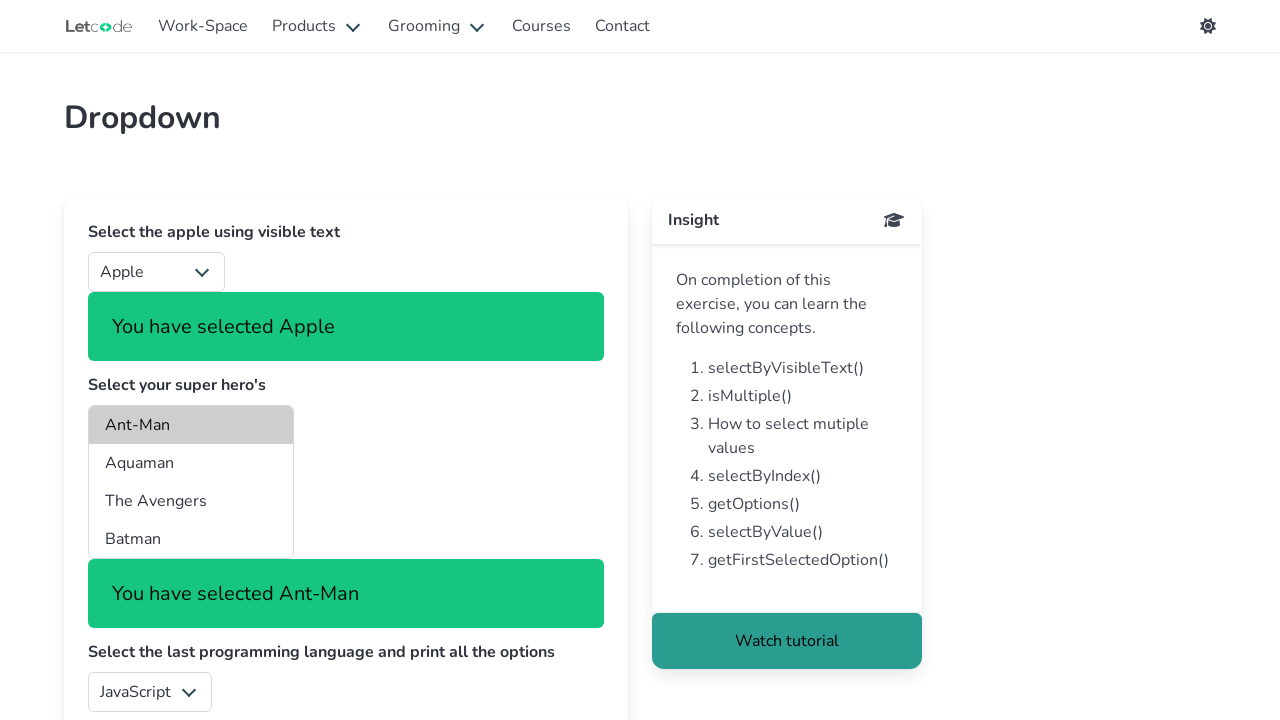

Selected option with value 'aq' in superheros dropdown on #superheros
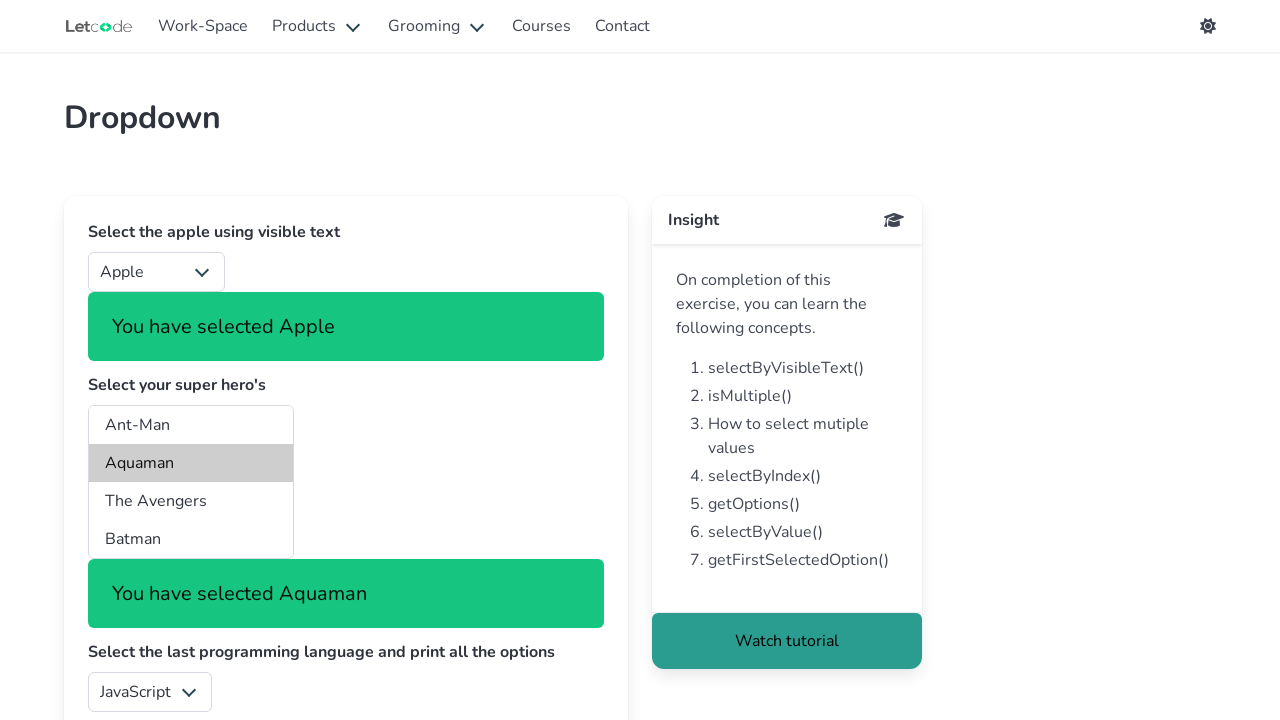

Retrieved value attribute from option 2 in superheros dropdown
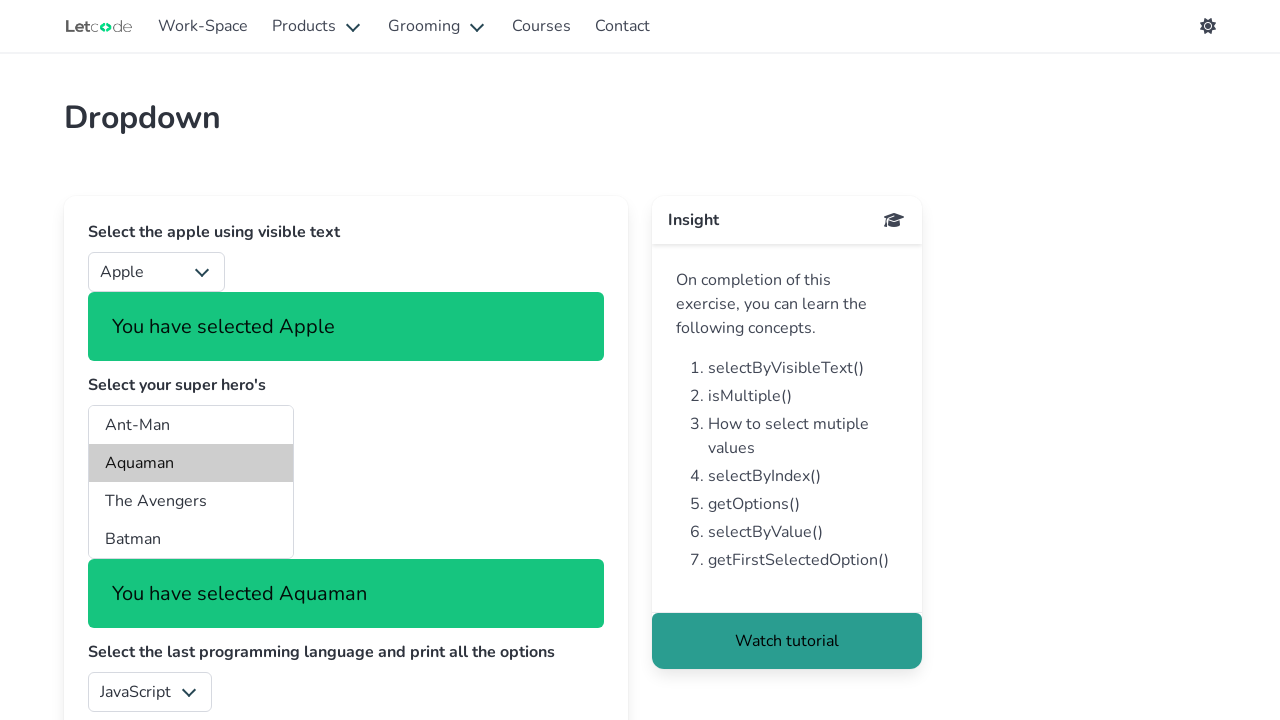

Selected option with value 'ta' in superheros dropdown on #superheros
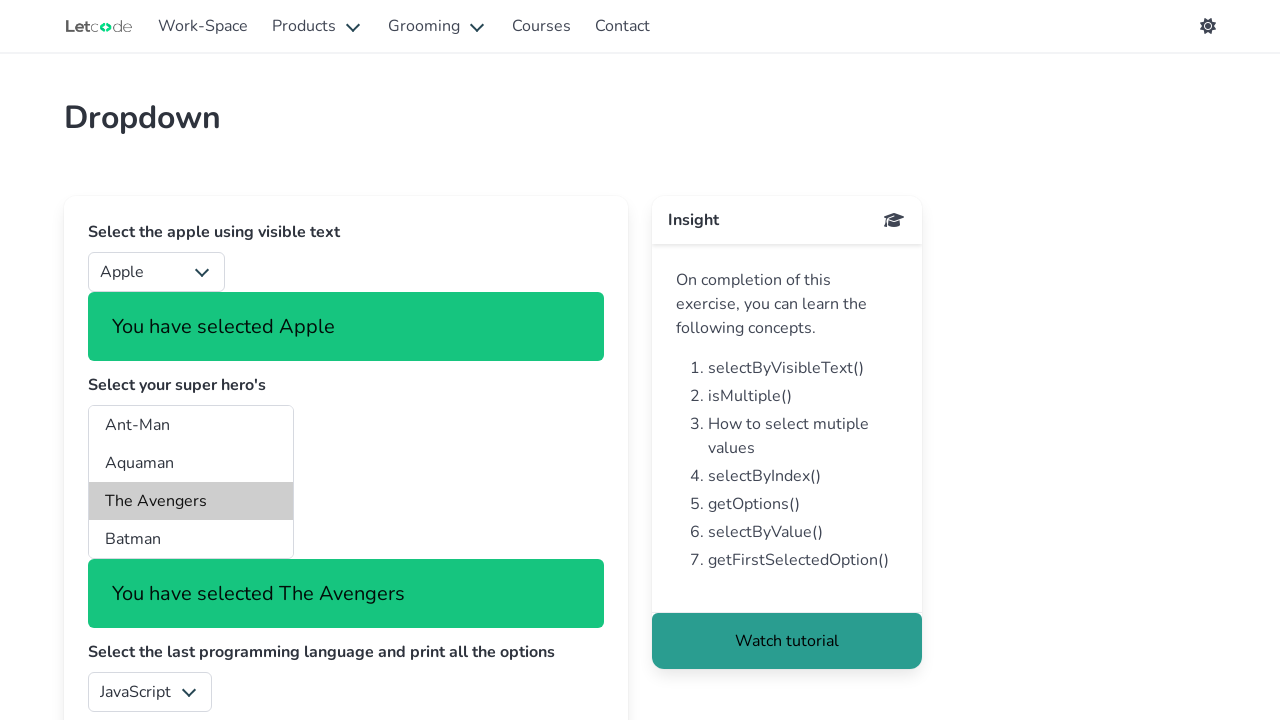

Retrieved value attribute from option 3 in superheros dropdown
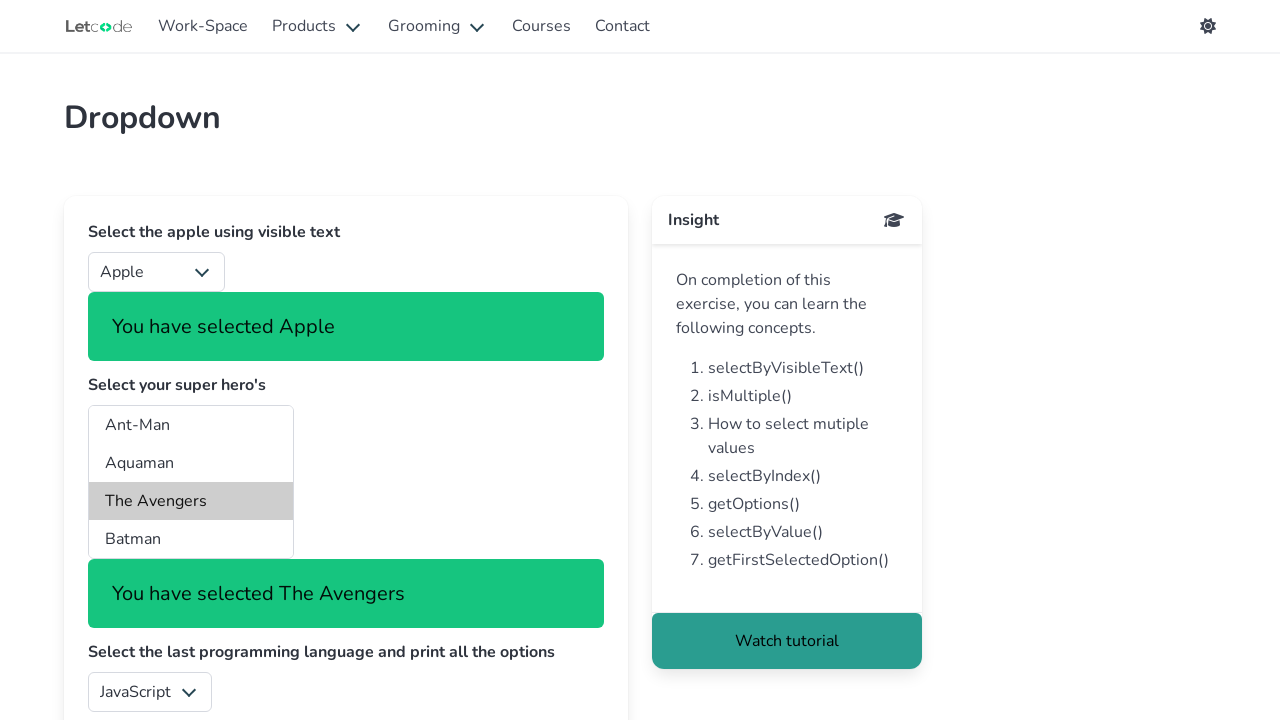

Selected option with value 'bt' in superheros dropdown on #superheros
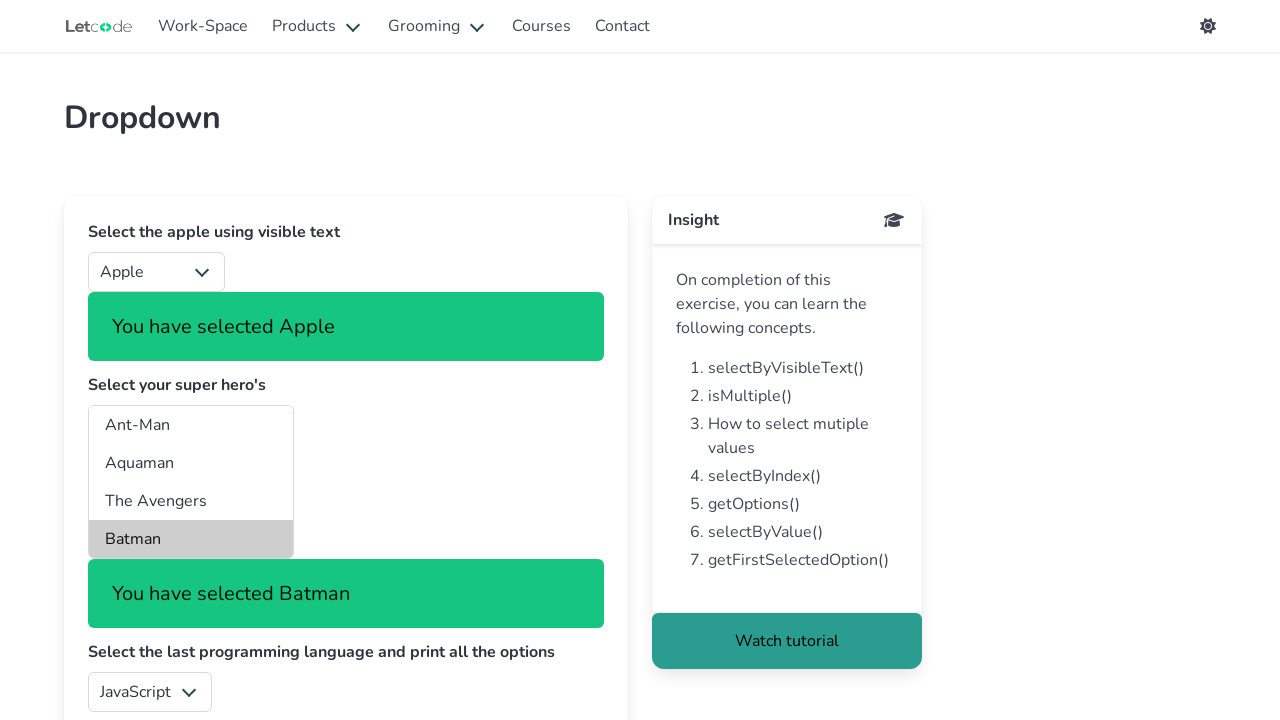

Retrieved value attribute from option 4 in superheros dropdown
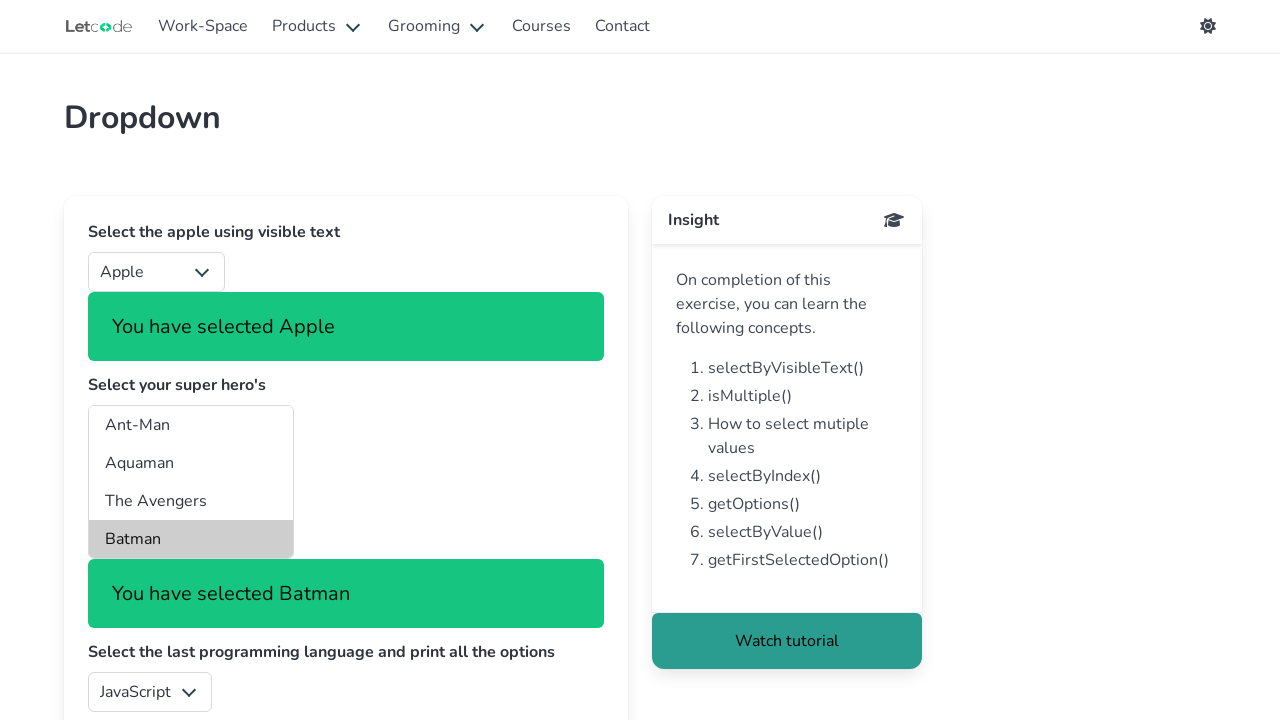

Selected option with value 'bw' in superheros dropdown on #superheros
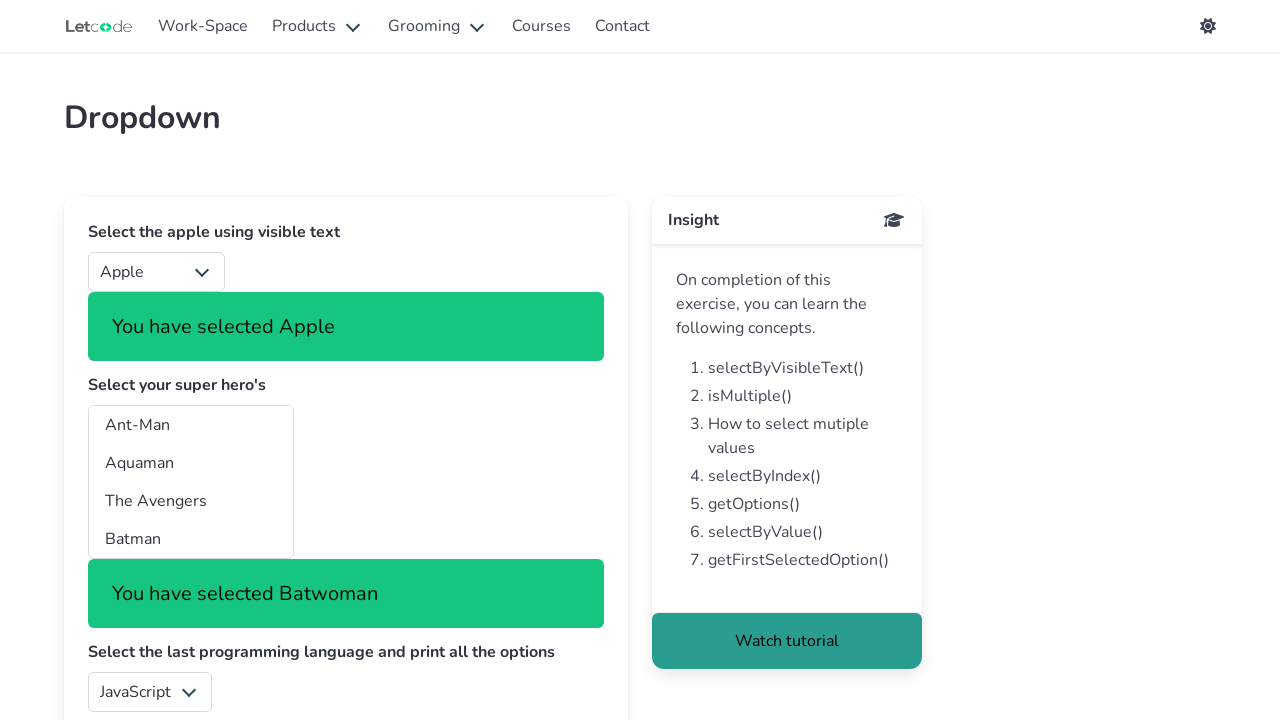

Retrieved value attribute from option 5 in superheros dropdown
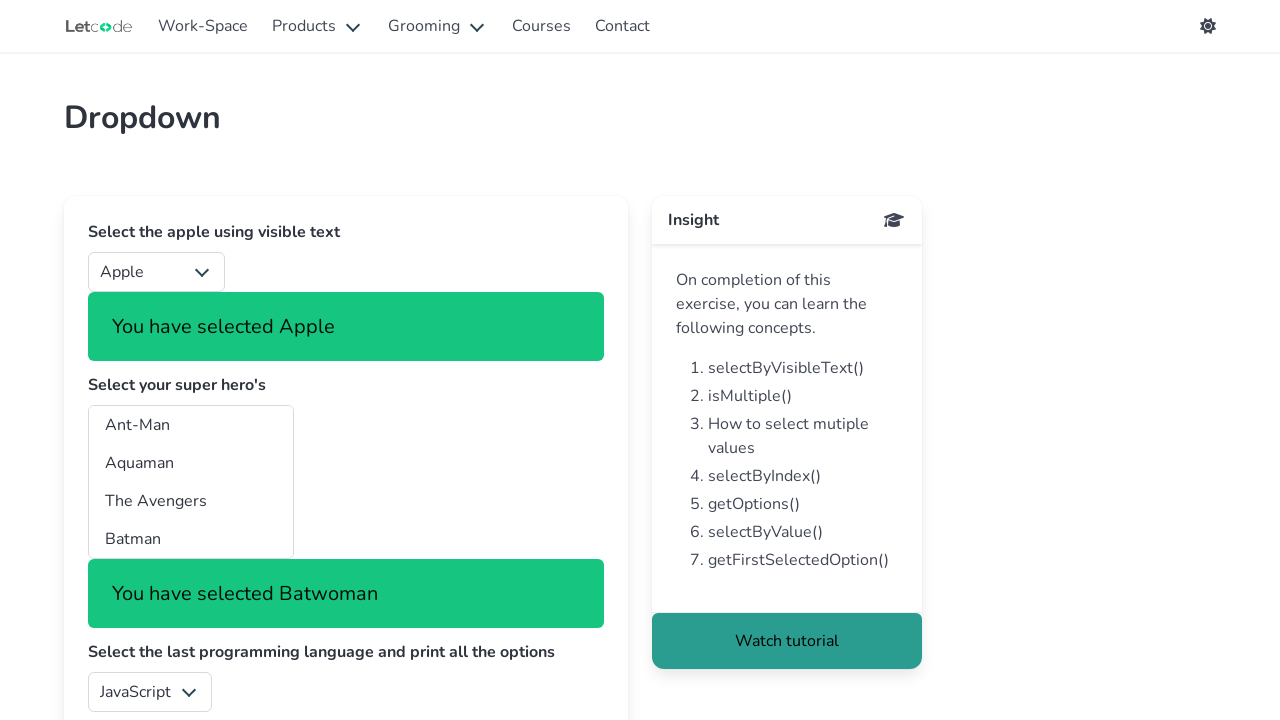

Selected option with value 'bp' in superheros dropdown on #superheros
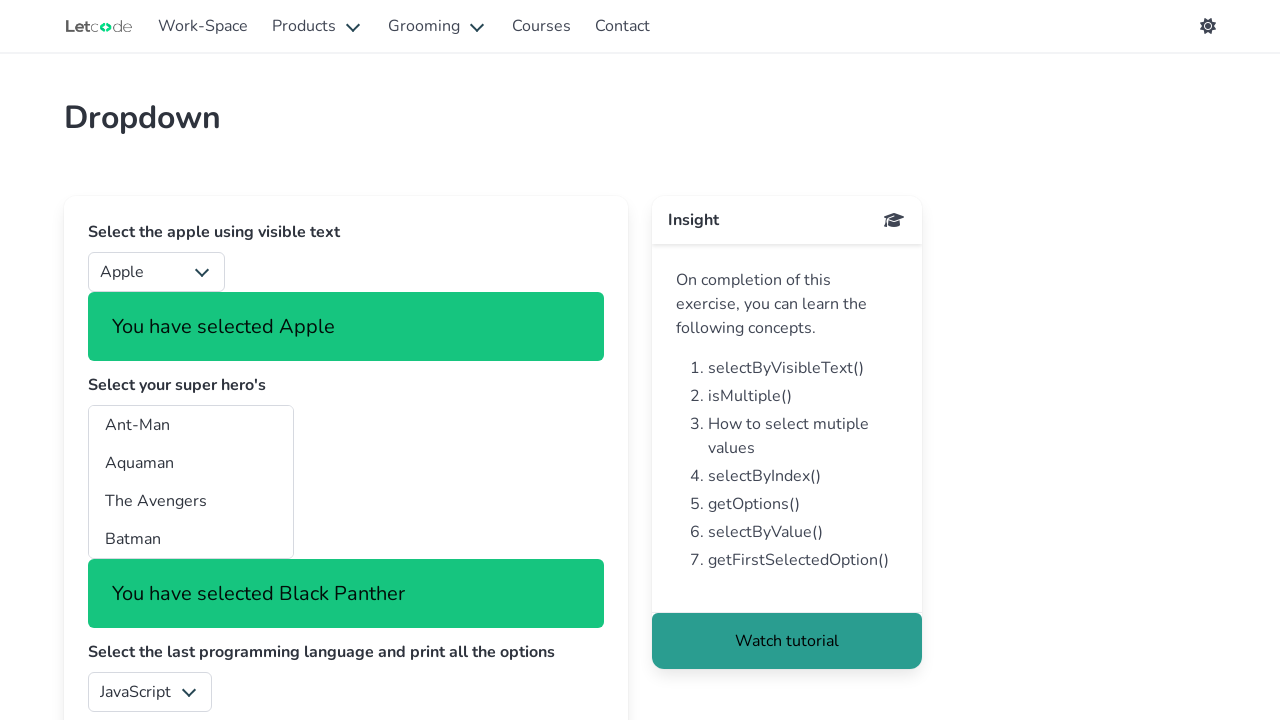

Retrieved value attribute from option 6 in superheros dropdown
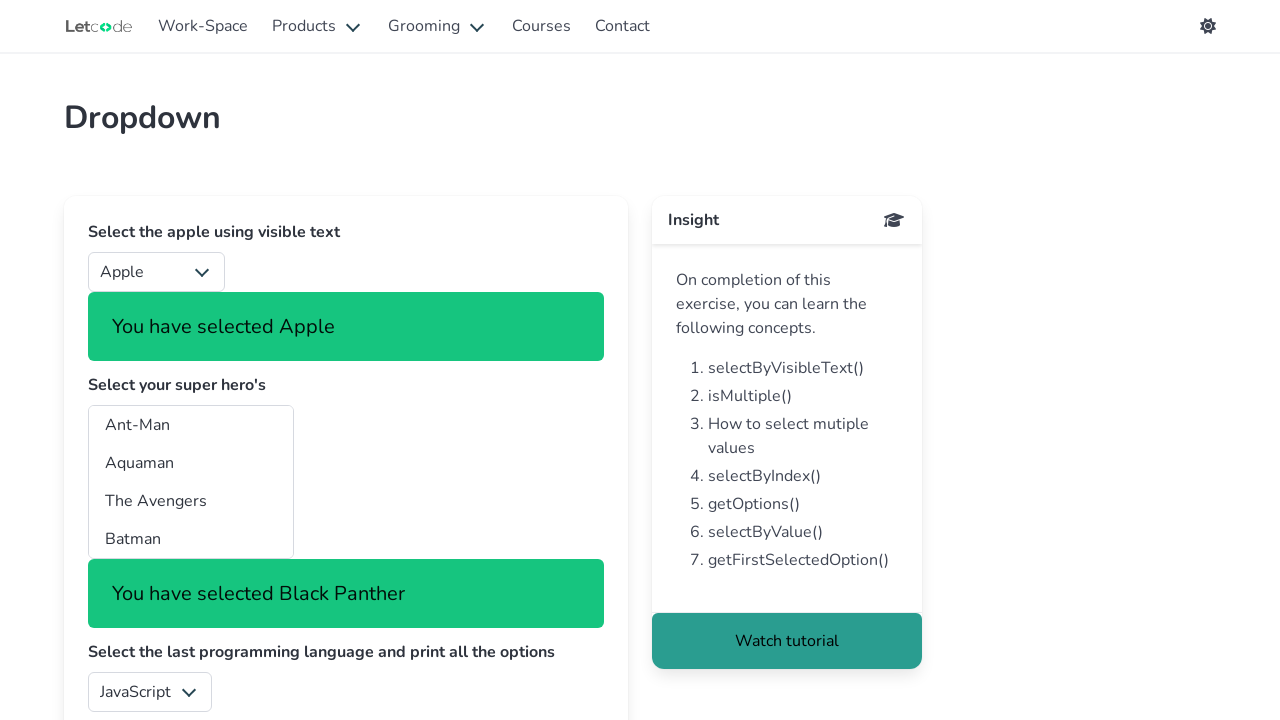

Selected option with value 'ca' in superheros dropdown on #superheros
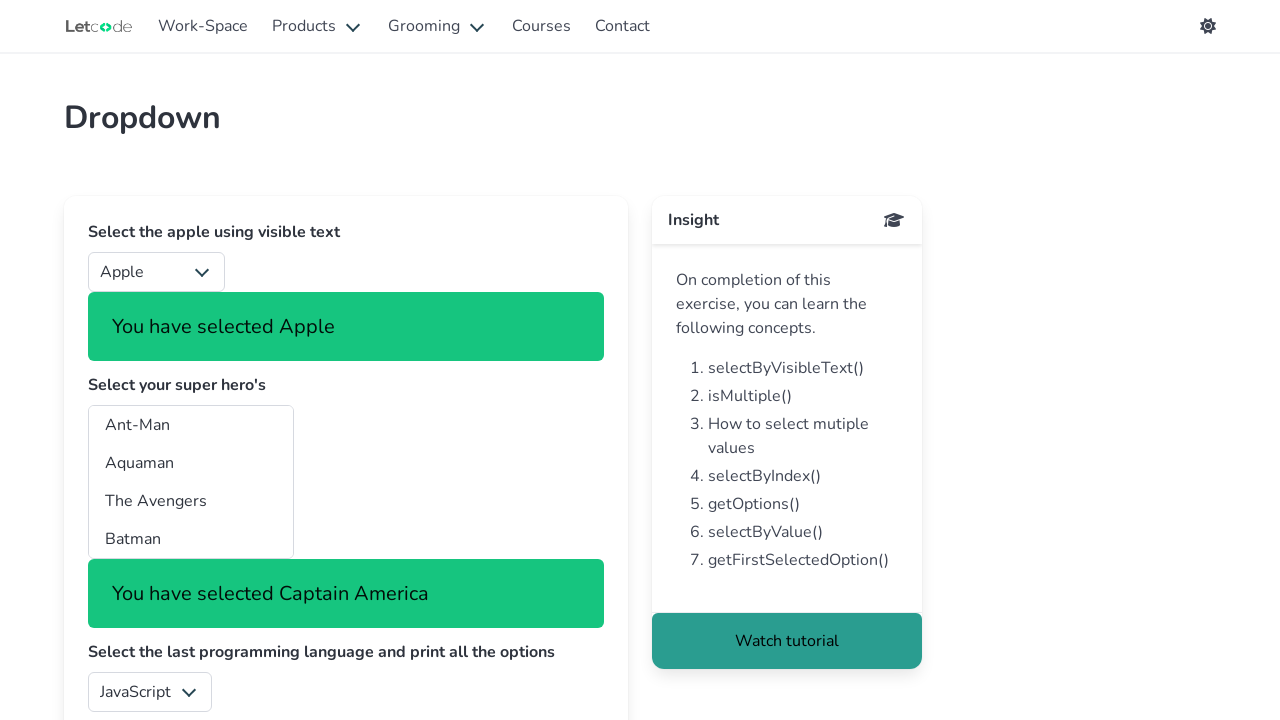

Retrieved value attribute from option 7 in superheros dropdown
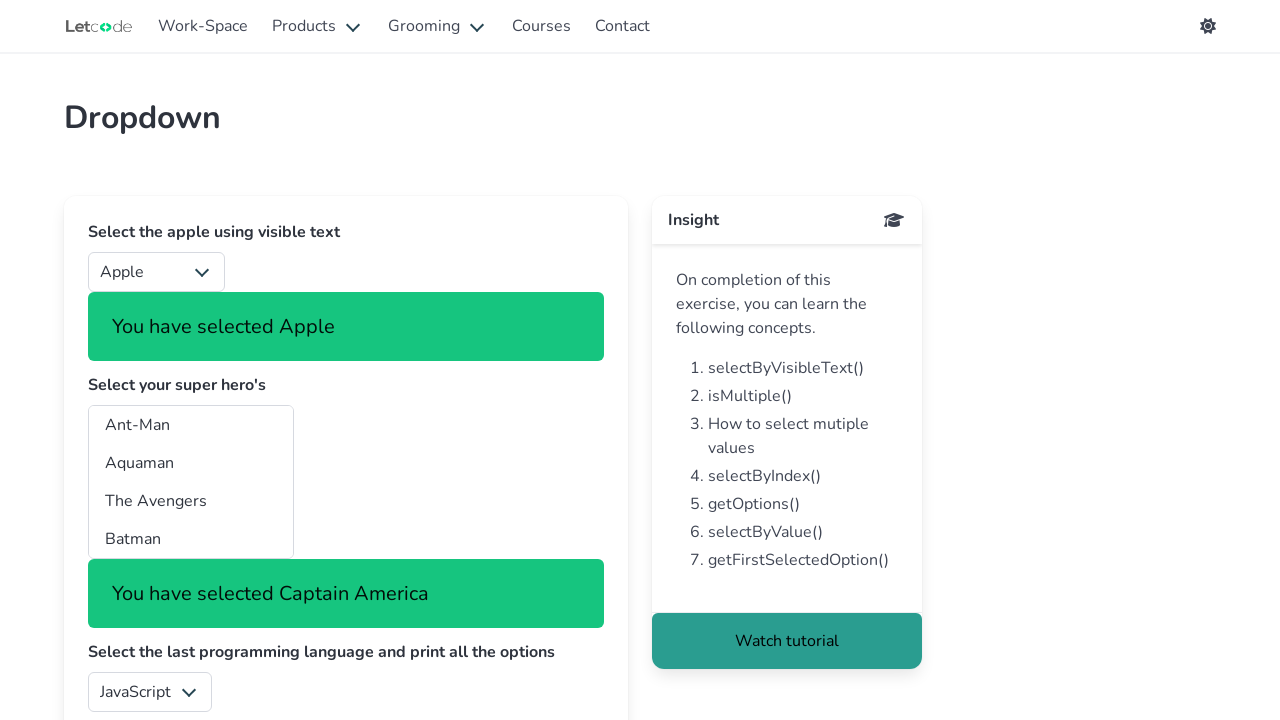

Selected option with value 'cm' in superheros dropdown on #superheros
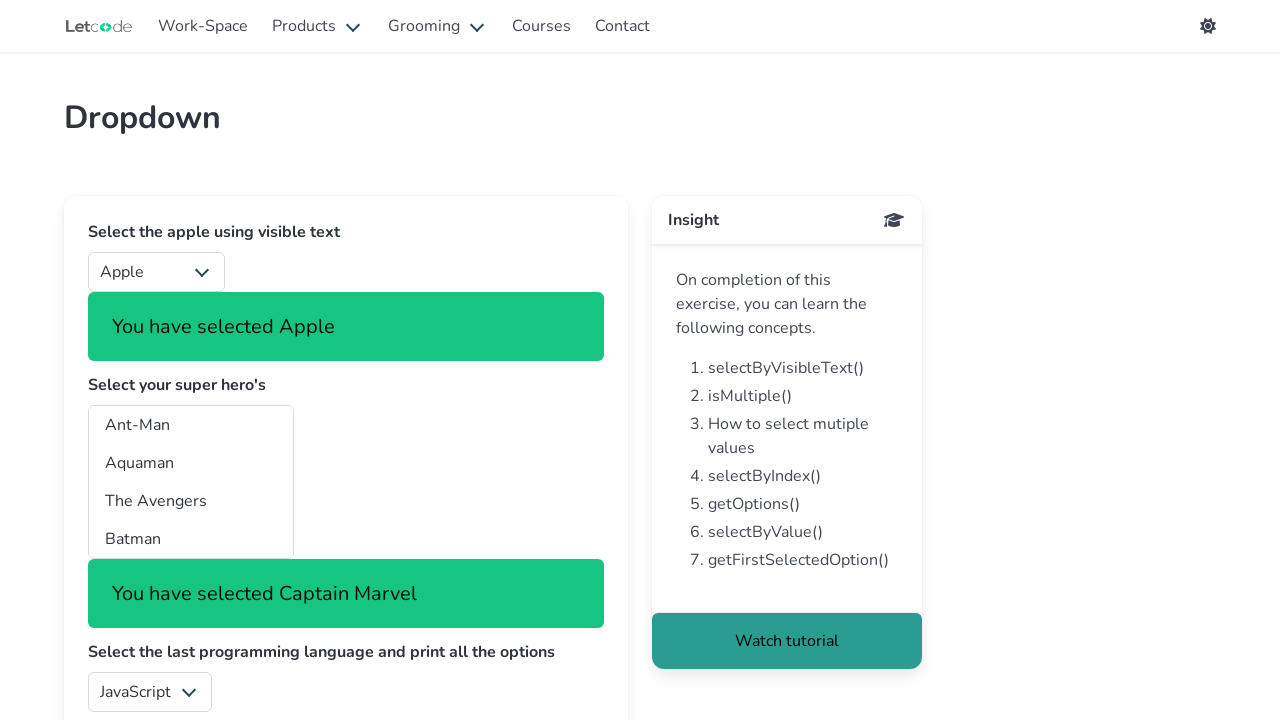

Retrieved value attribute from option 8 in superheros dropdown
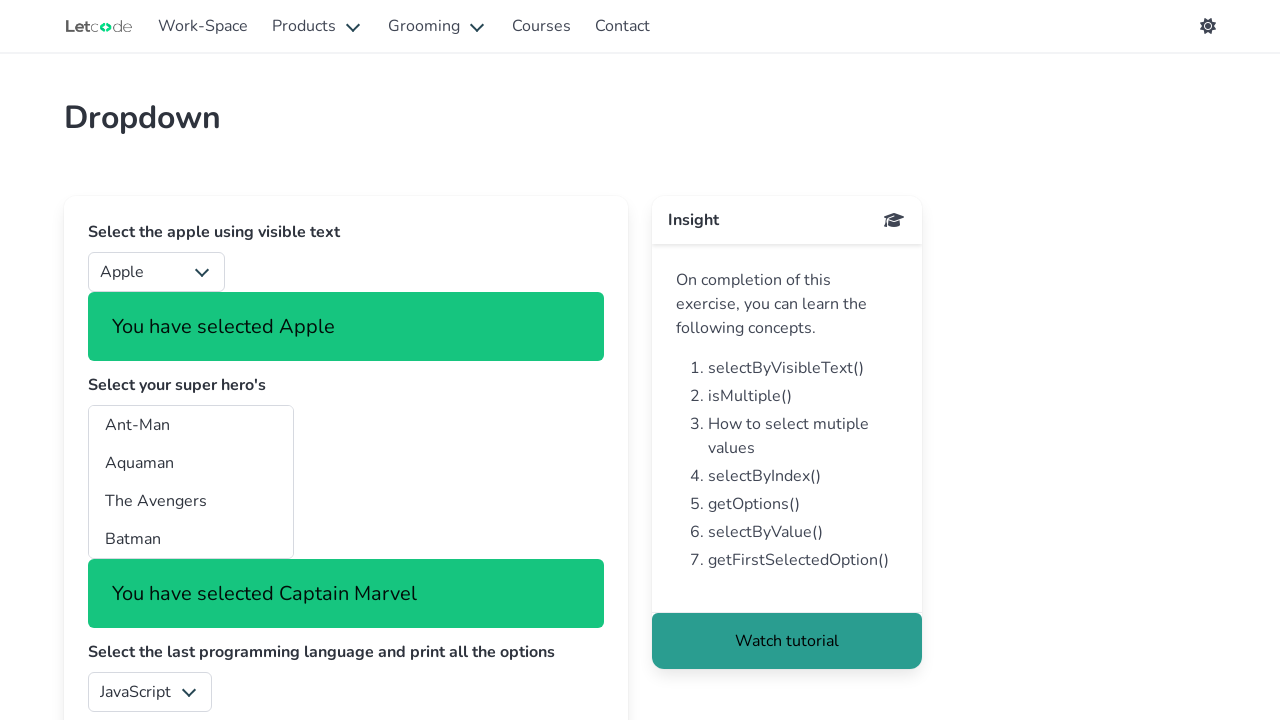

Selected option with value 'dd' in superheros dropdown on #superheros
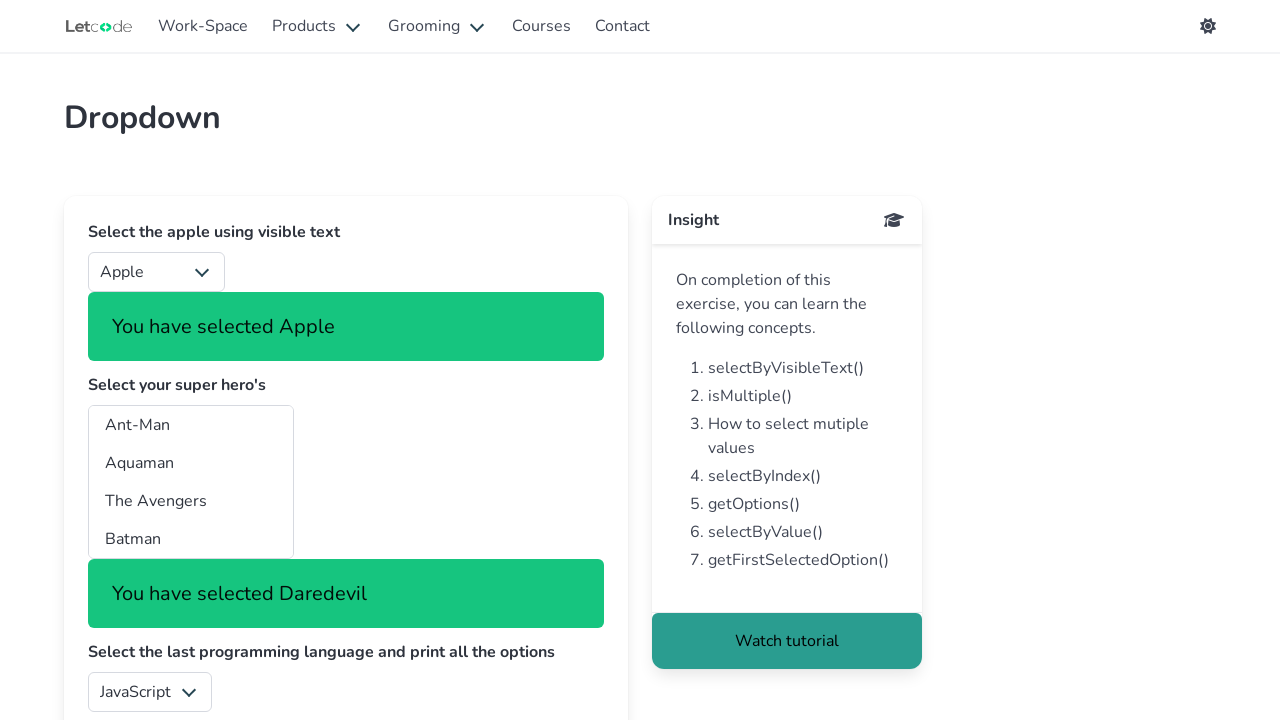

Retrieved value attribute from option 9 in superheros dropdown
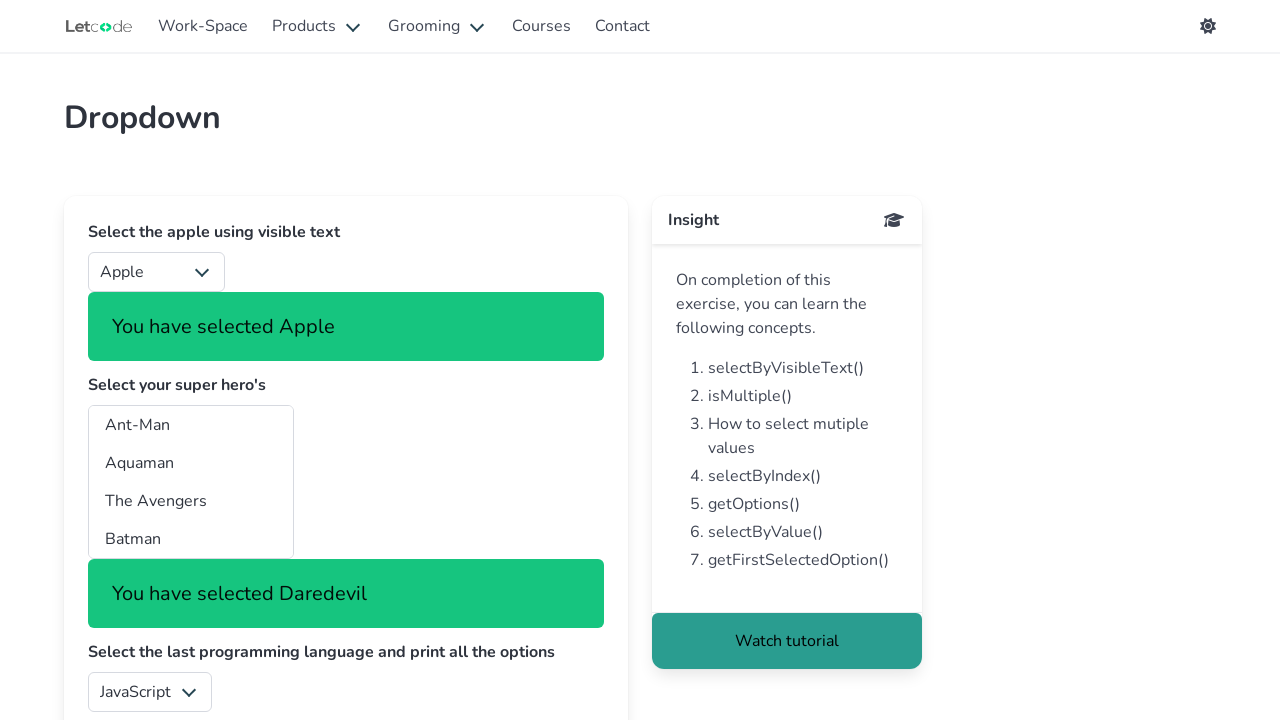

Selected option with value 'ds' in superheros dropdown on #superheros
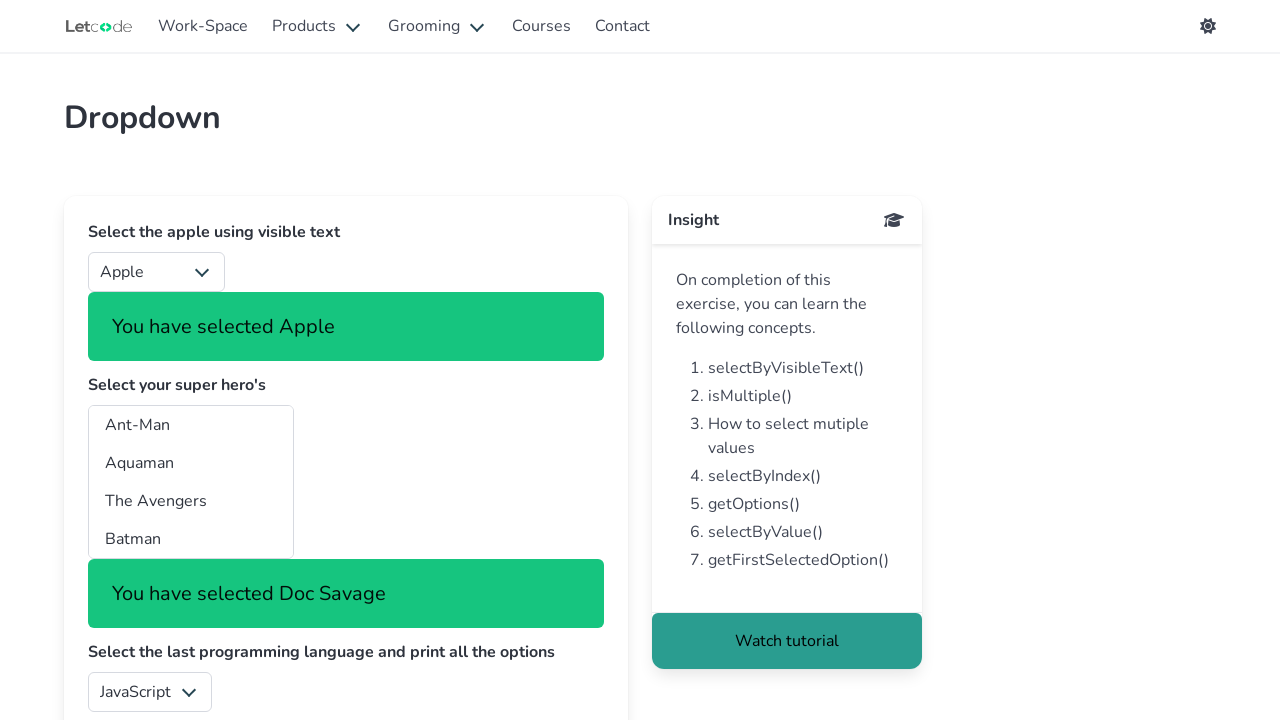

Retrieved value attribute from option 10 in superheros dropdown
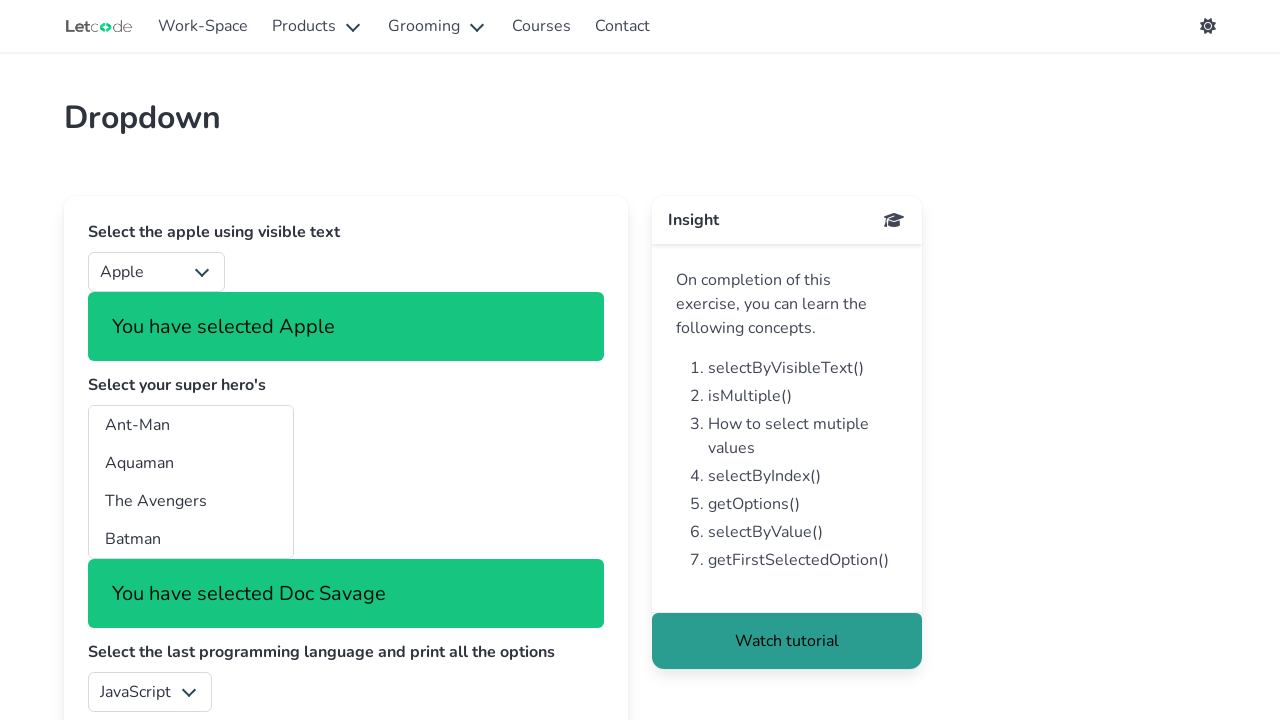

Selected option with value 'ds' in superheros dropdown on #superheros
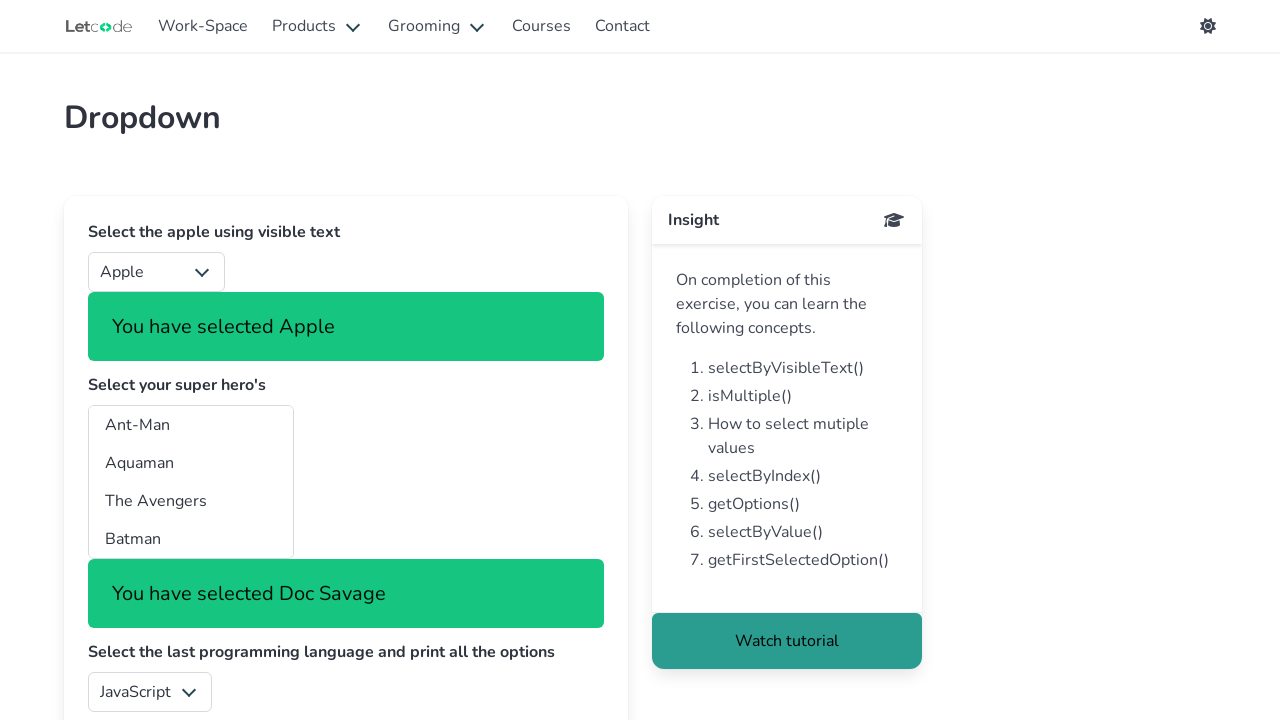

Retrieved value attribute from option 11 in superheros dropdown
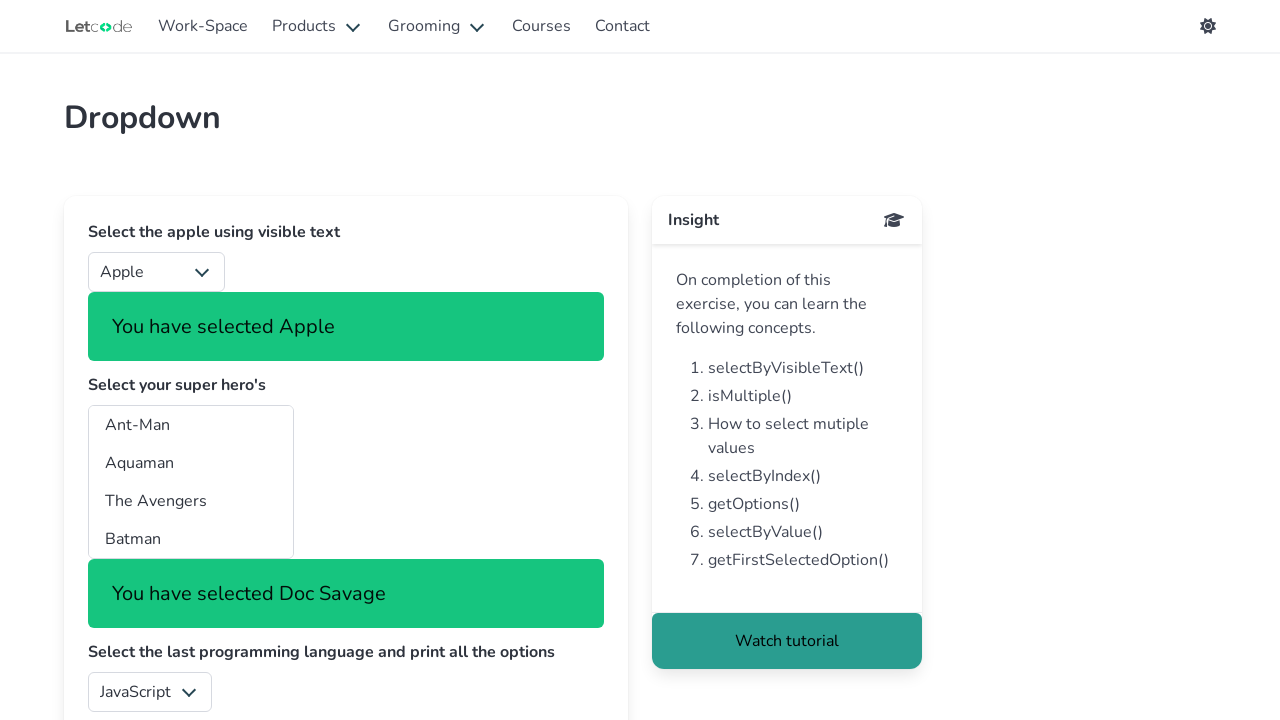

Selected option with value 'ek' in superheros dropdown on #superheros
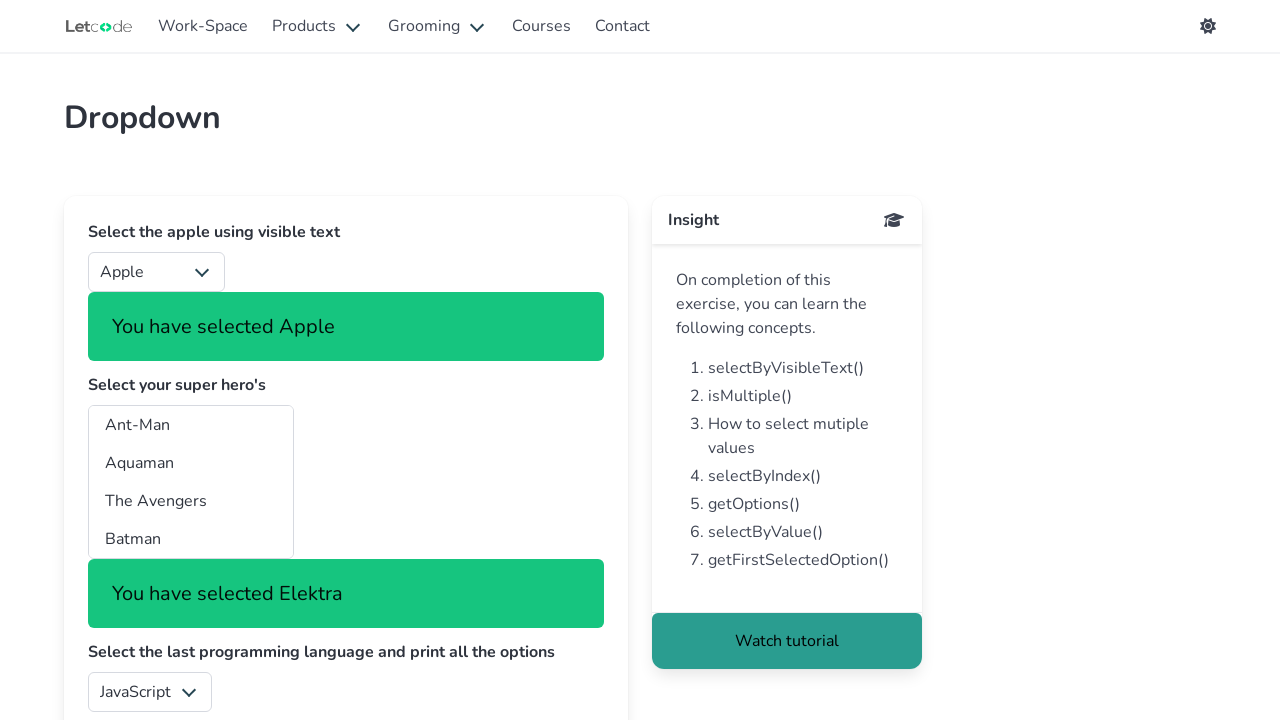

Retrieved value attribute from option 12 in superheros dropdown
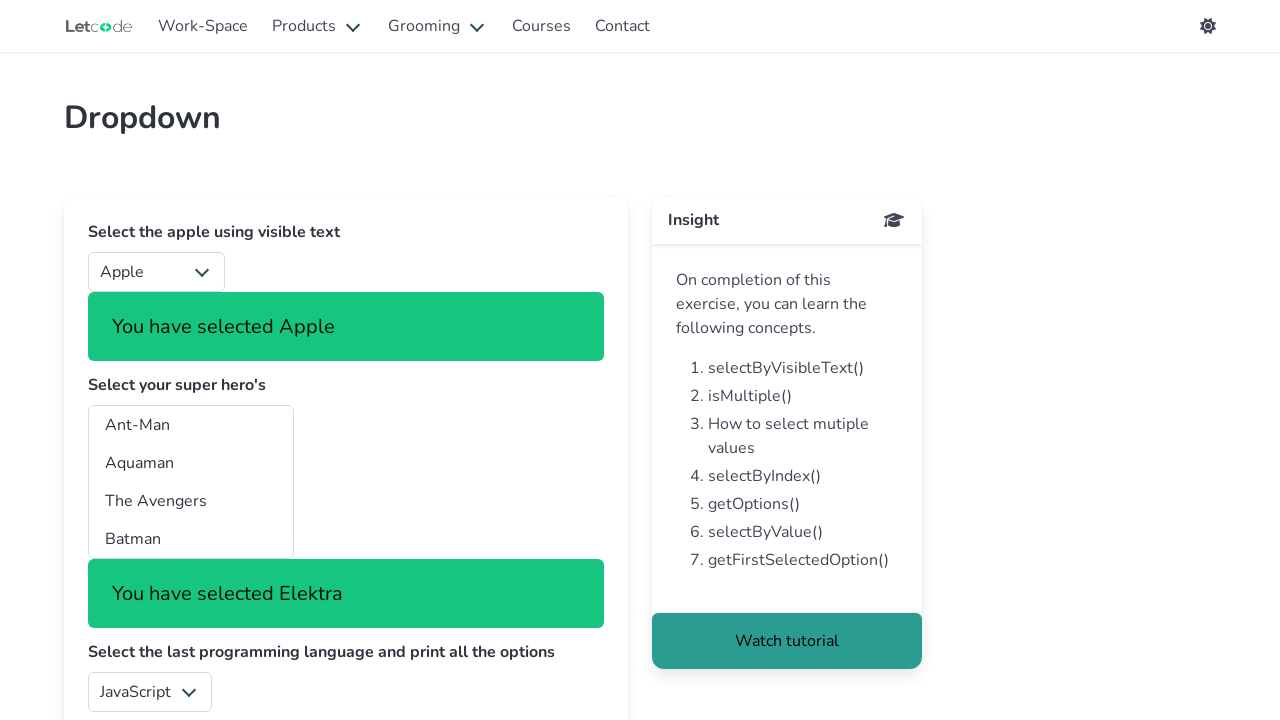

Selected option with value 'ff' in superheros dropdown on #superheros
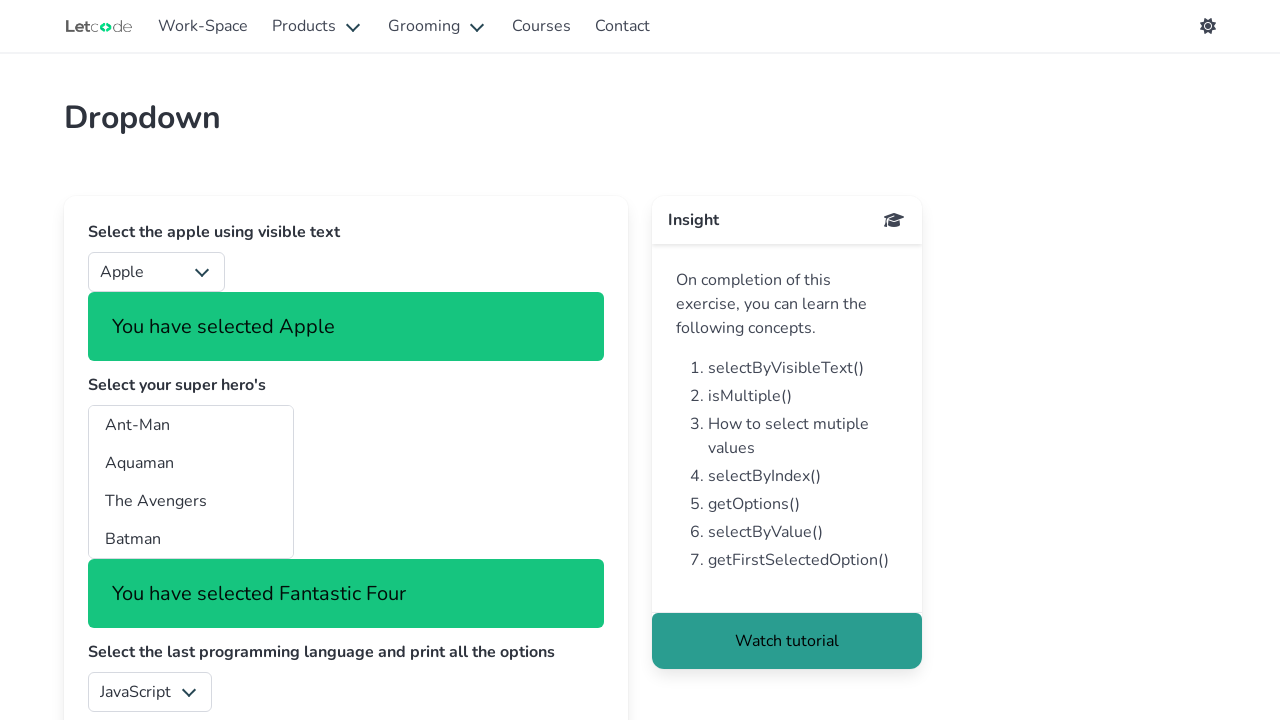

Retrieved value attribute from option 13 in superheros dropdown
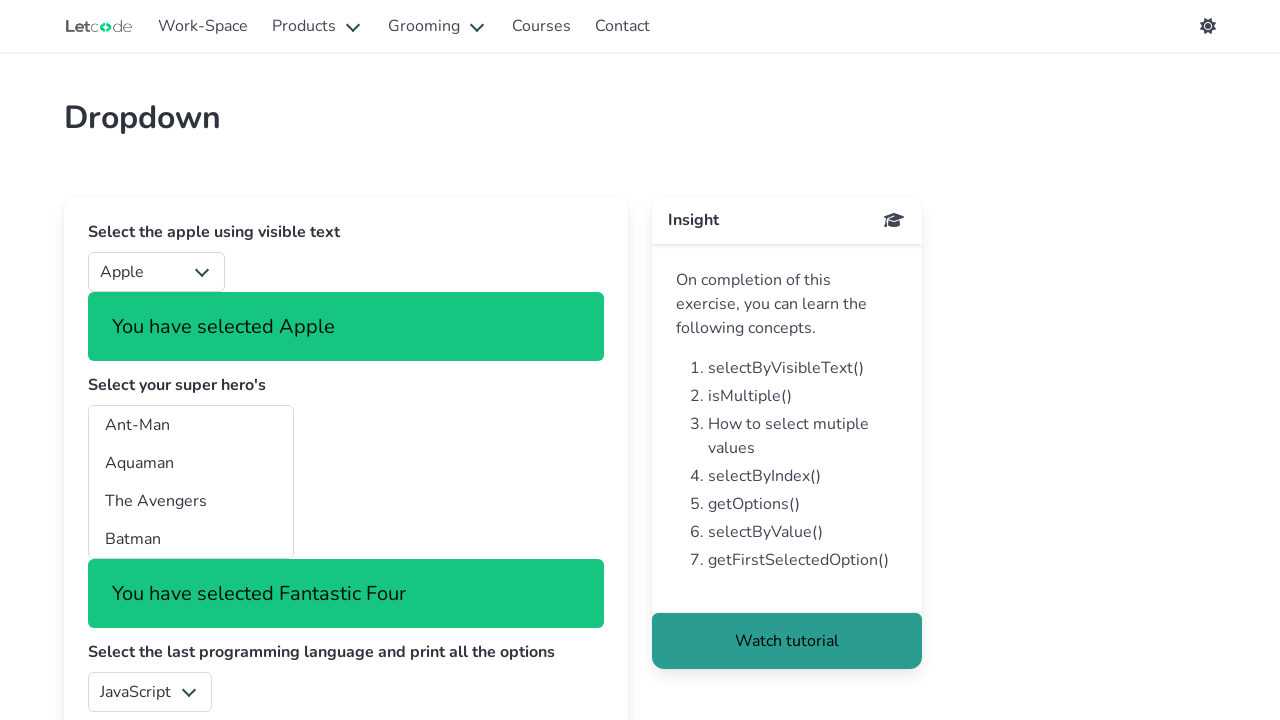

Selected option with value 'gr' in superheros dropdown on #superheros
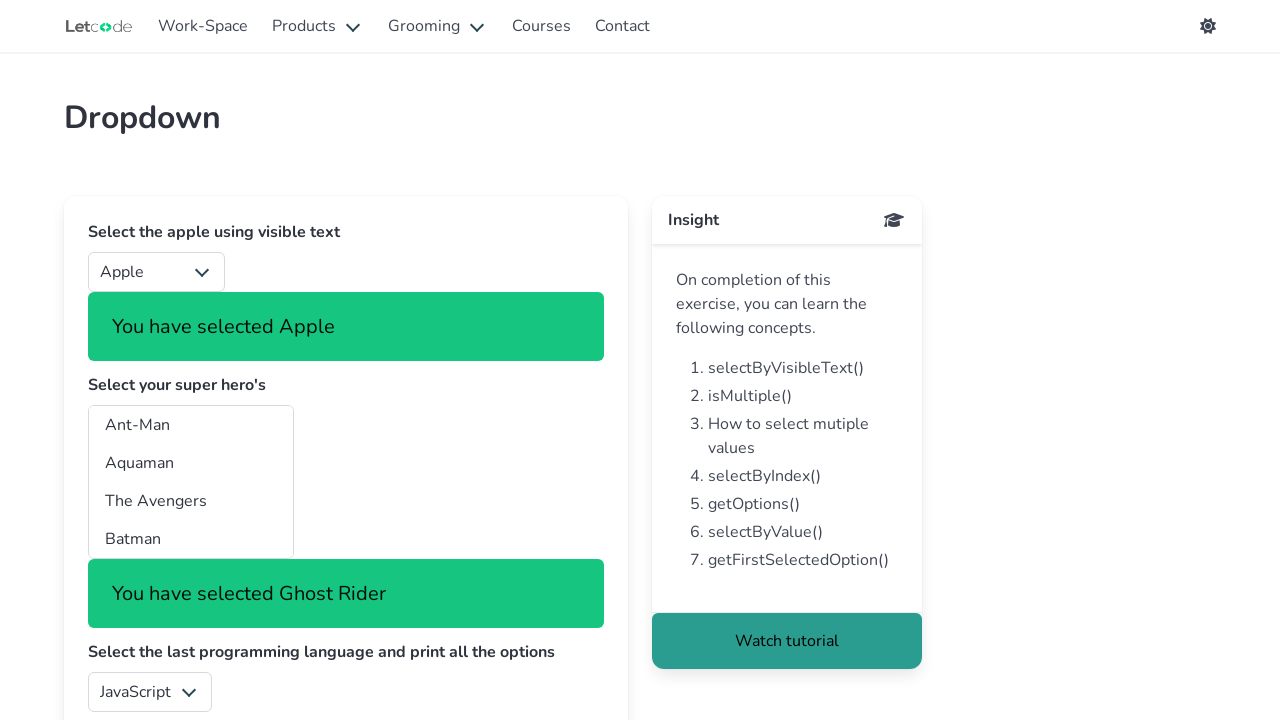

Retrieved value attribute from option 14 in superheros dropdown
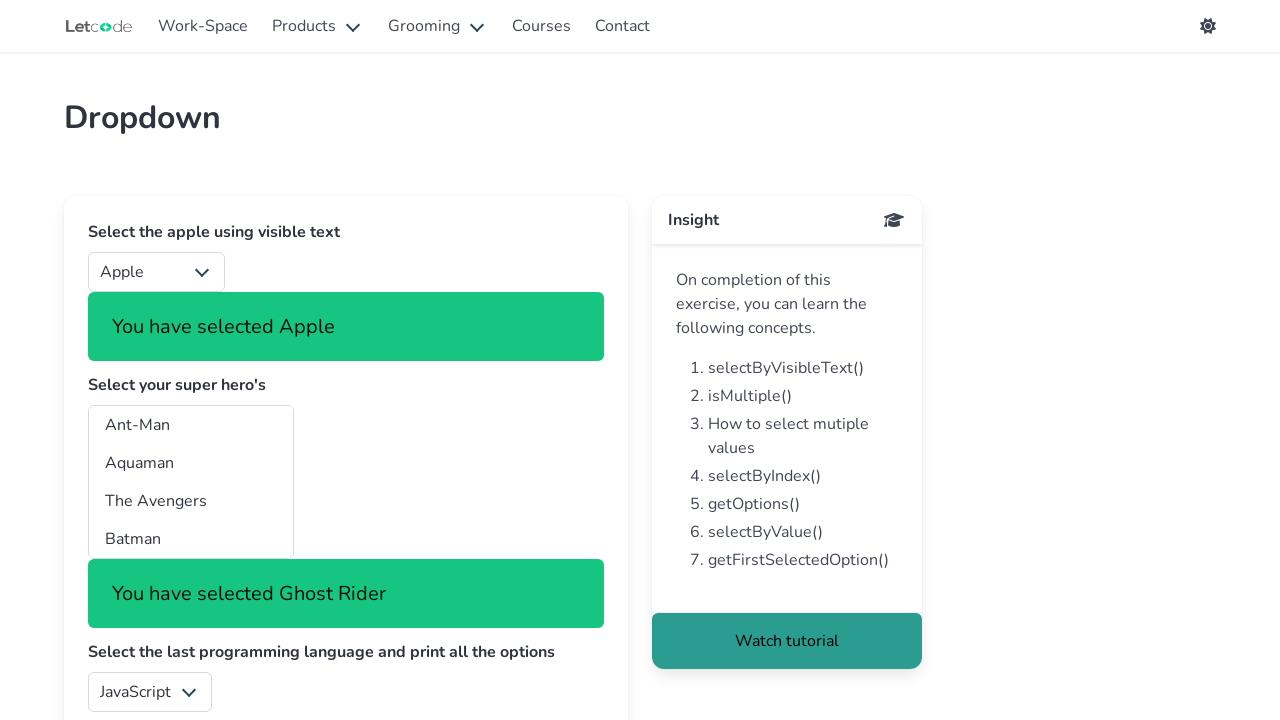

Selected option with value 'gl' in superheros dropdown on #superheros
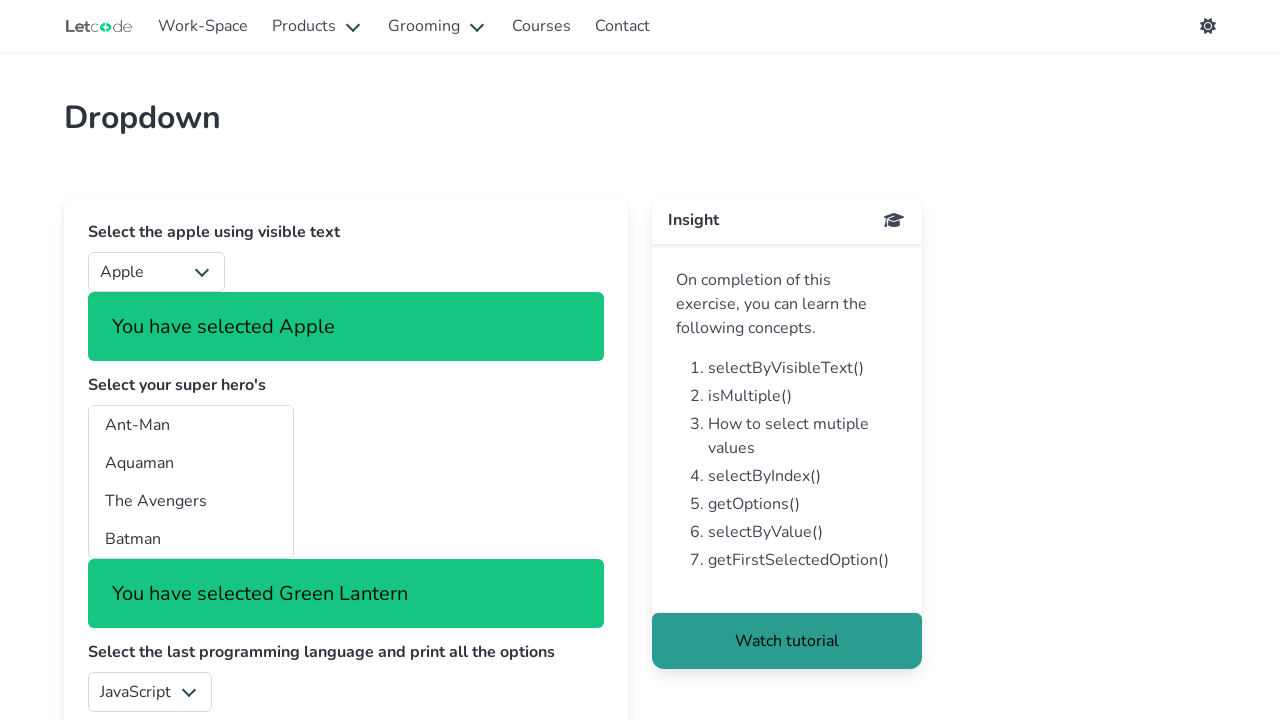

Retrieved value attribute from option 15 in superheros dropdown
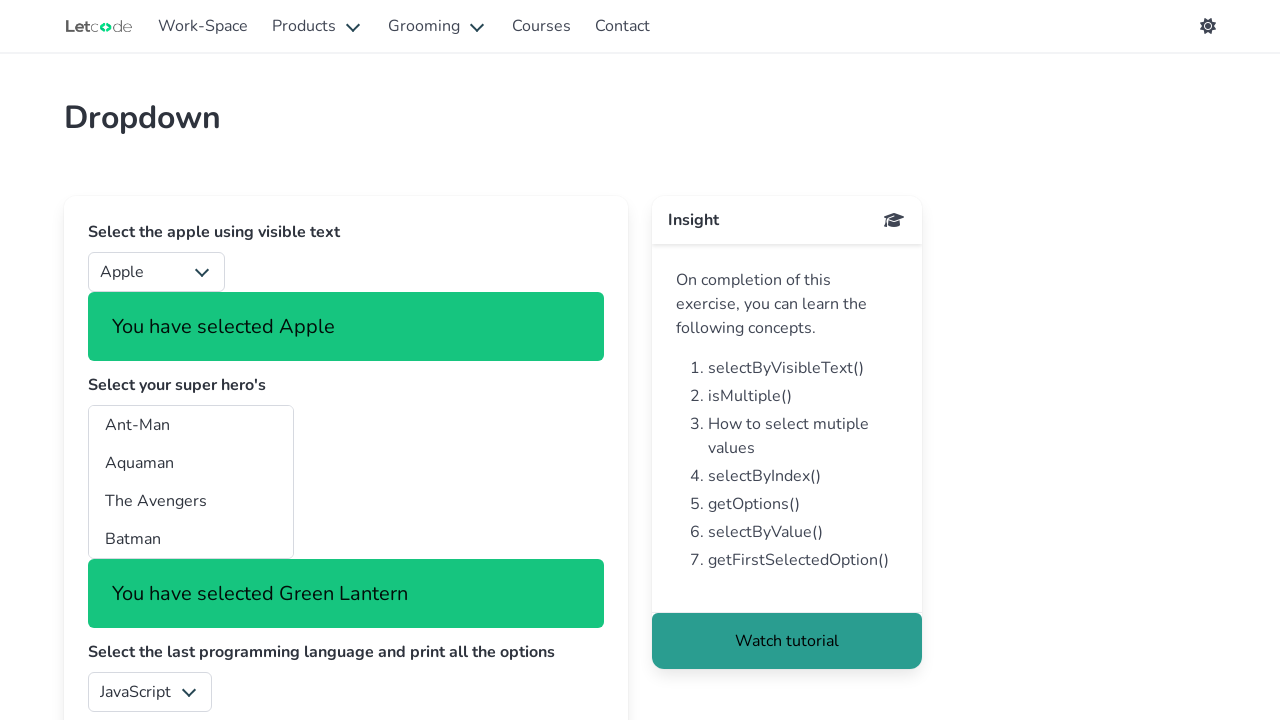

Selected option with value 'gx' in superheros dropdown on #superheros
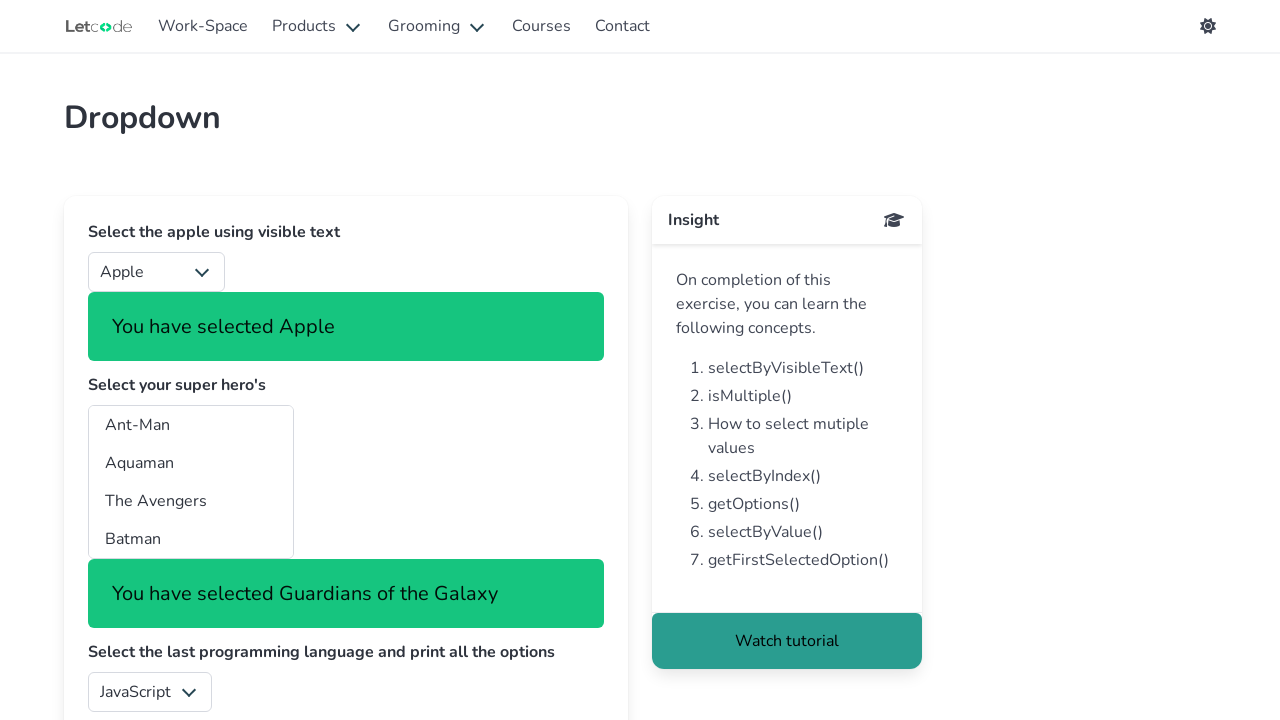

Retrieved value attribute from option 16 in superheros dropdown
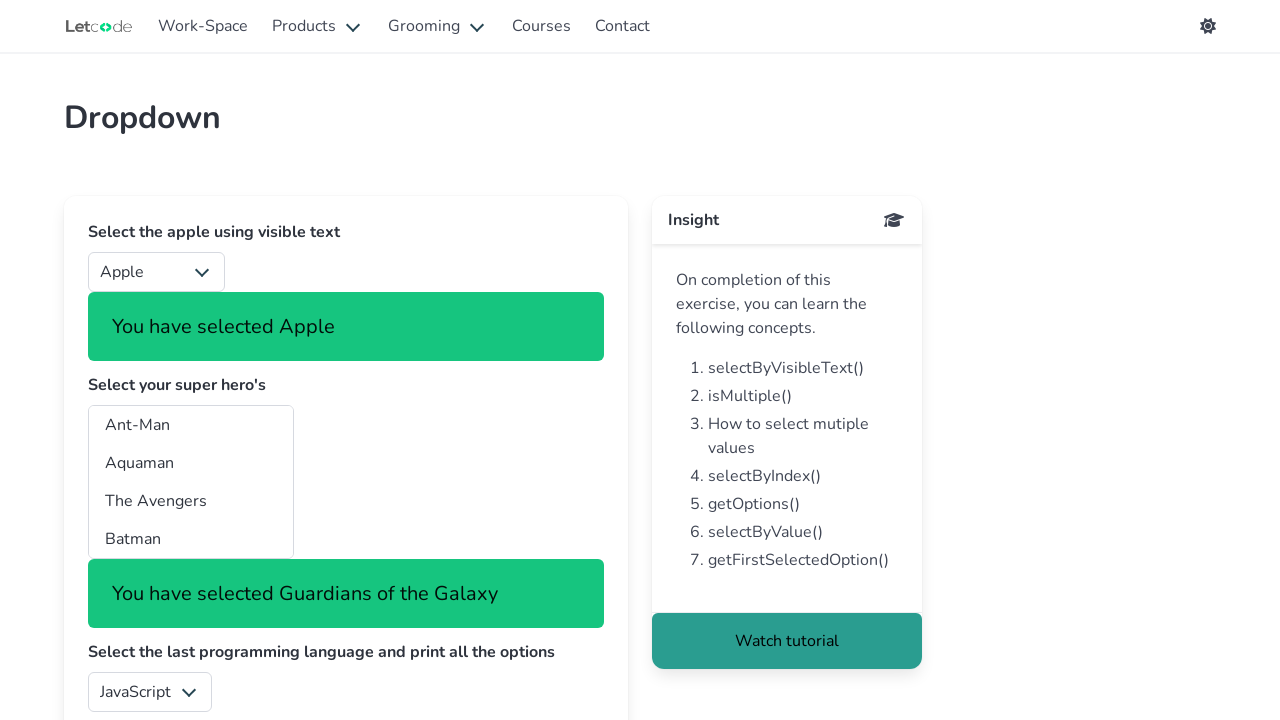

Selected option with value 'hb' in superheros dropdown on #superheros
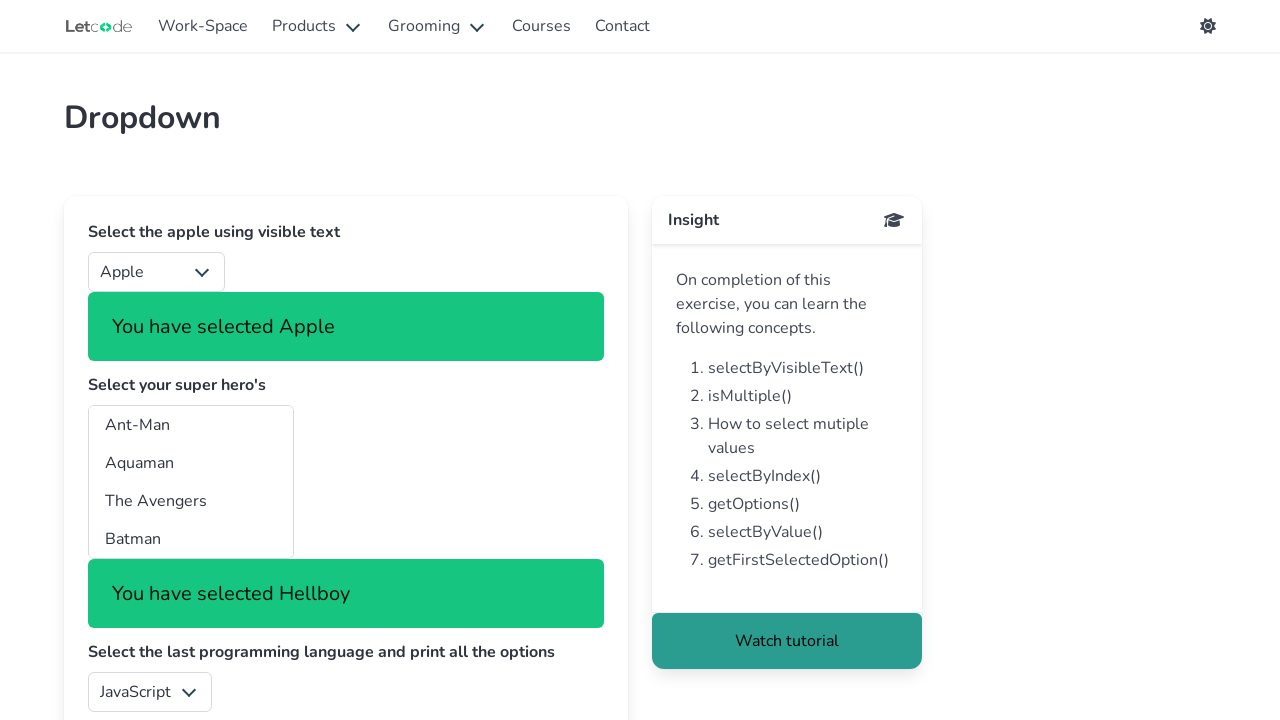

Retrieved value attribute from option 17 in superheros dropdown
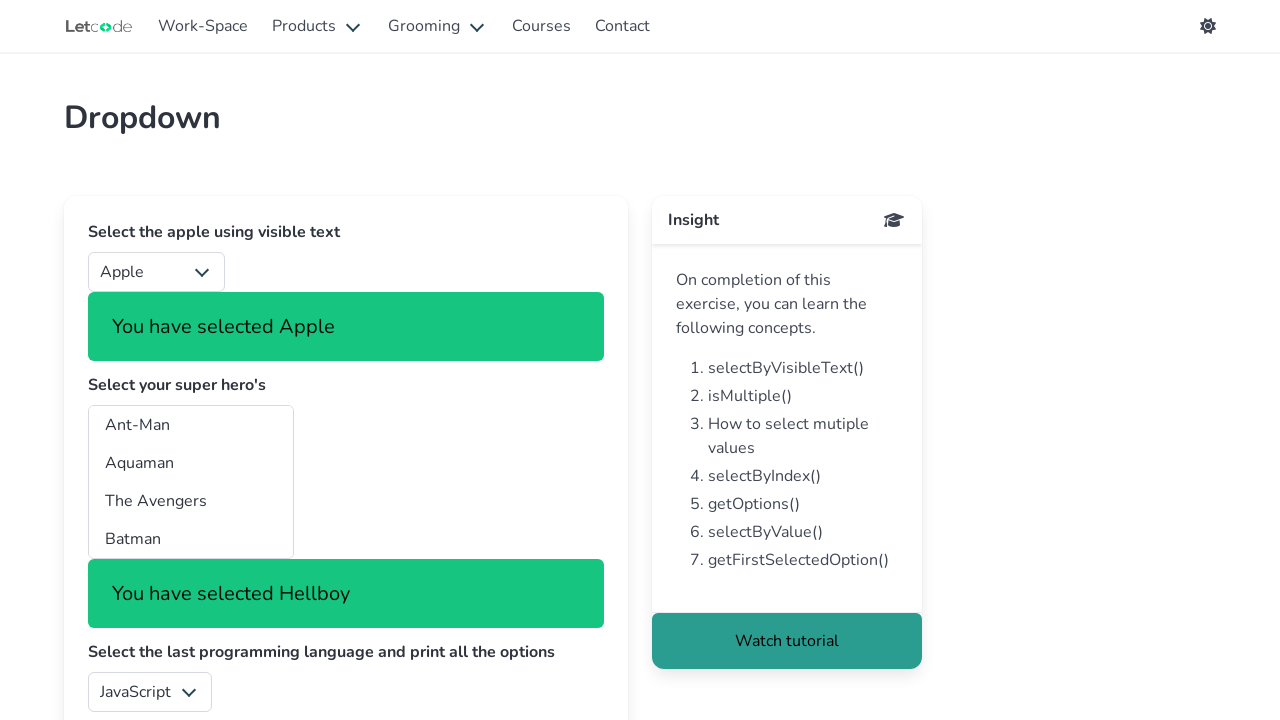

Selected option with value 'ih' in superheros dropdown on #superheros
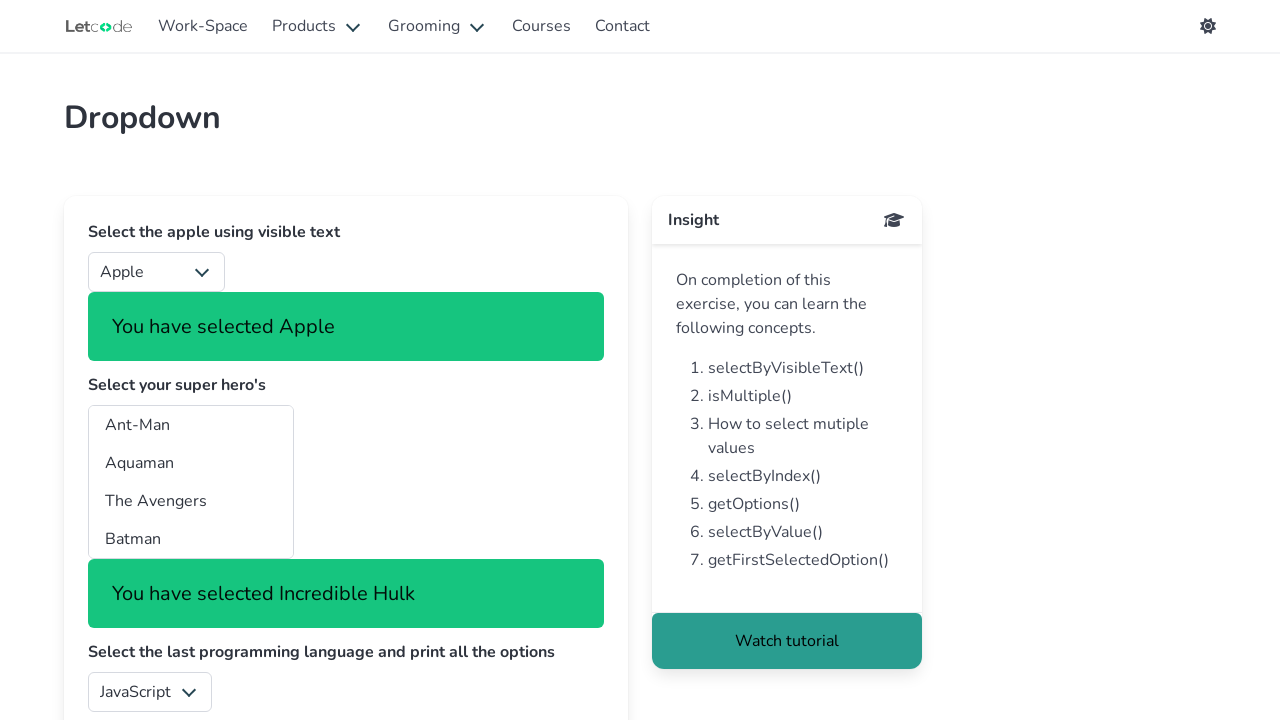

Retrieved value attribute from option 18 in superheros dropdown
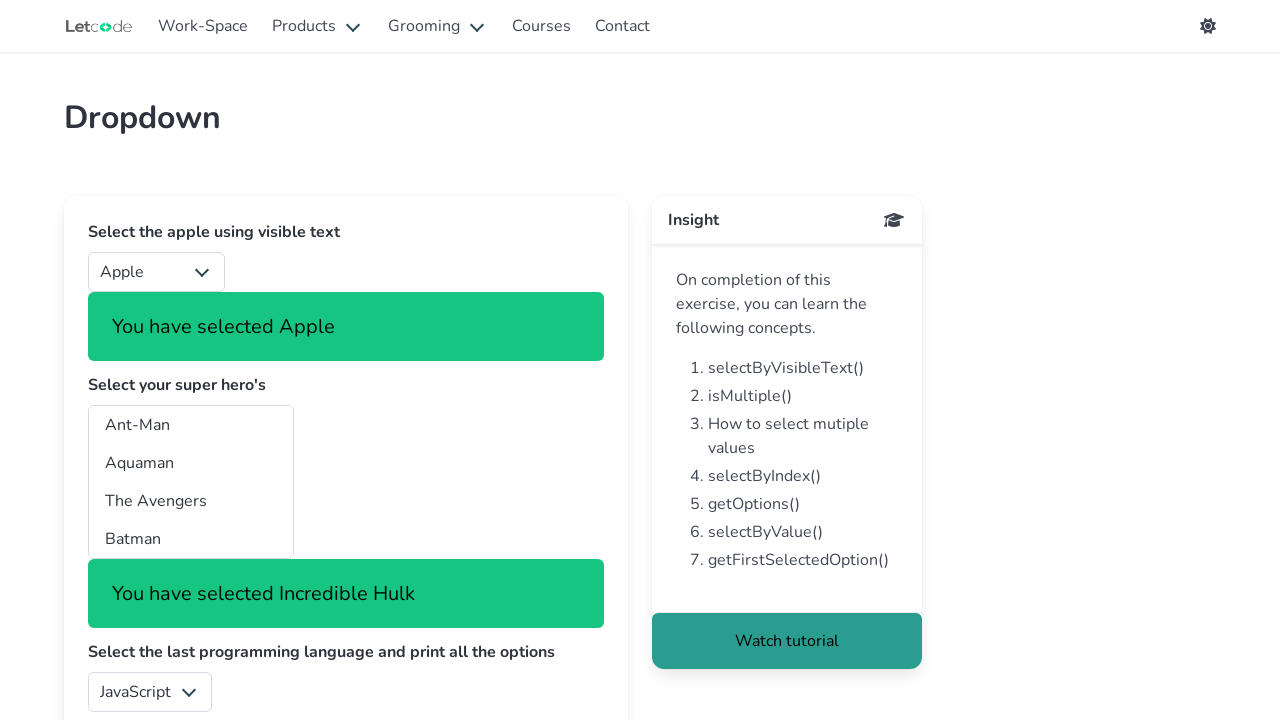

Selected option with value 'im' in superheros dropdown on #superheros
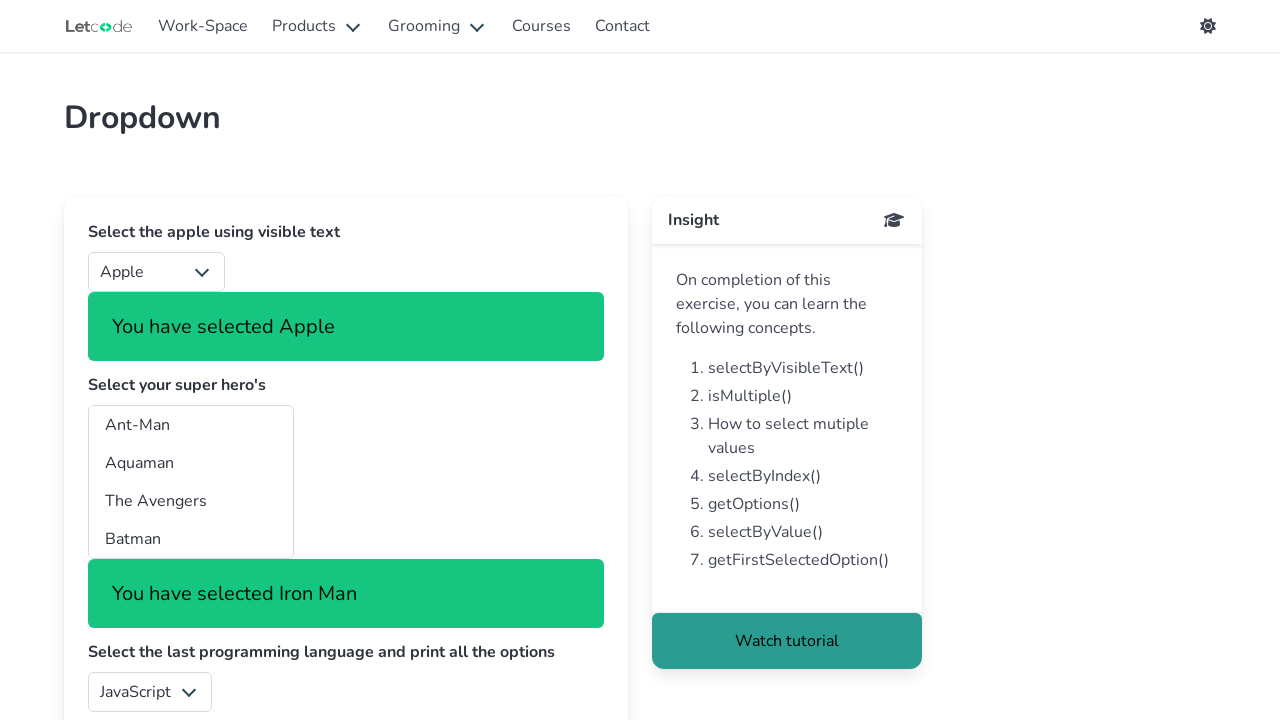

Retrieved value attribute from option 19 in superheros dropdown
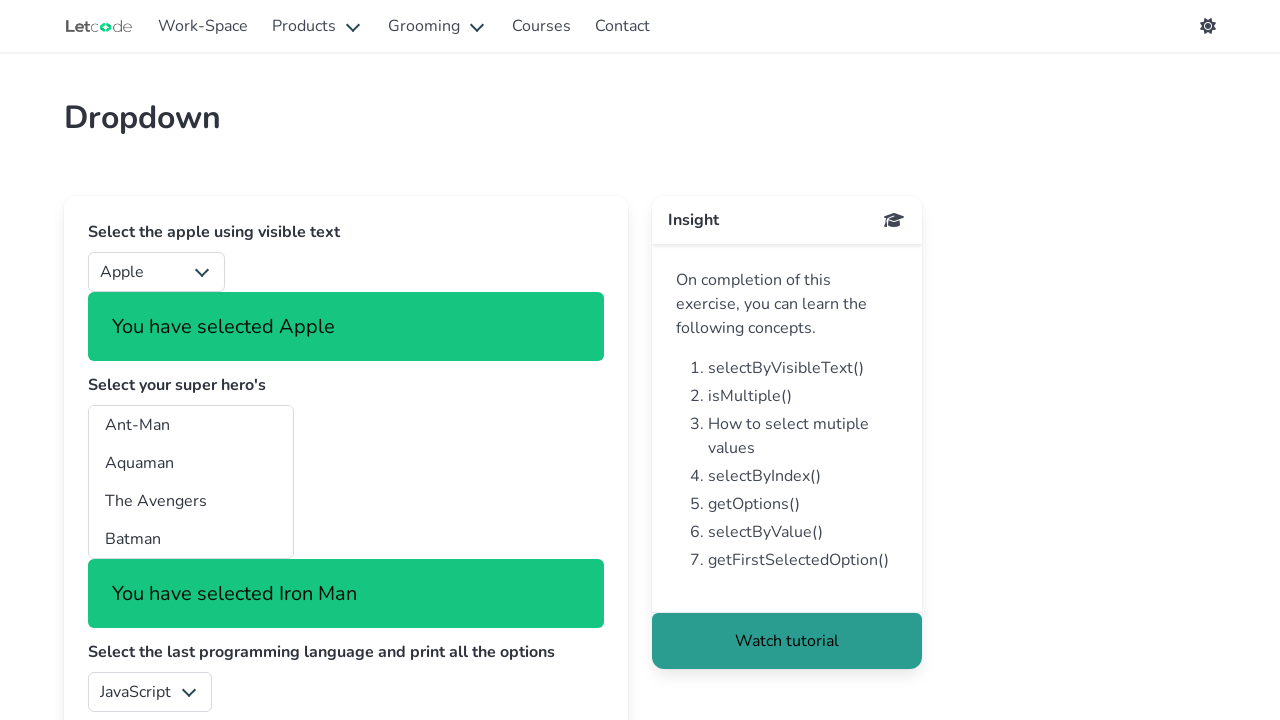

Selected option with value 'mm' in superheros dropdown on #superheros
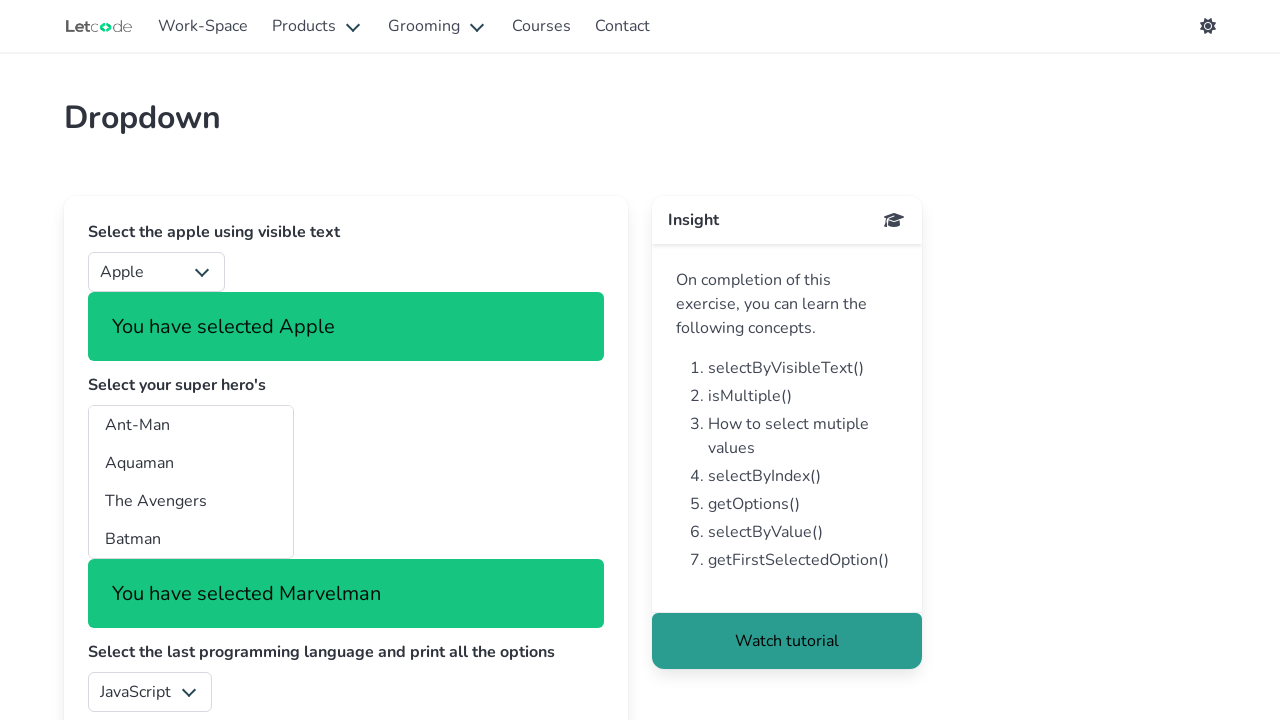

Retrieved value attribute from option 20 in superheros dropdown
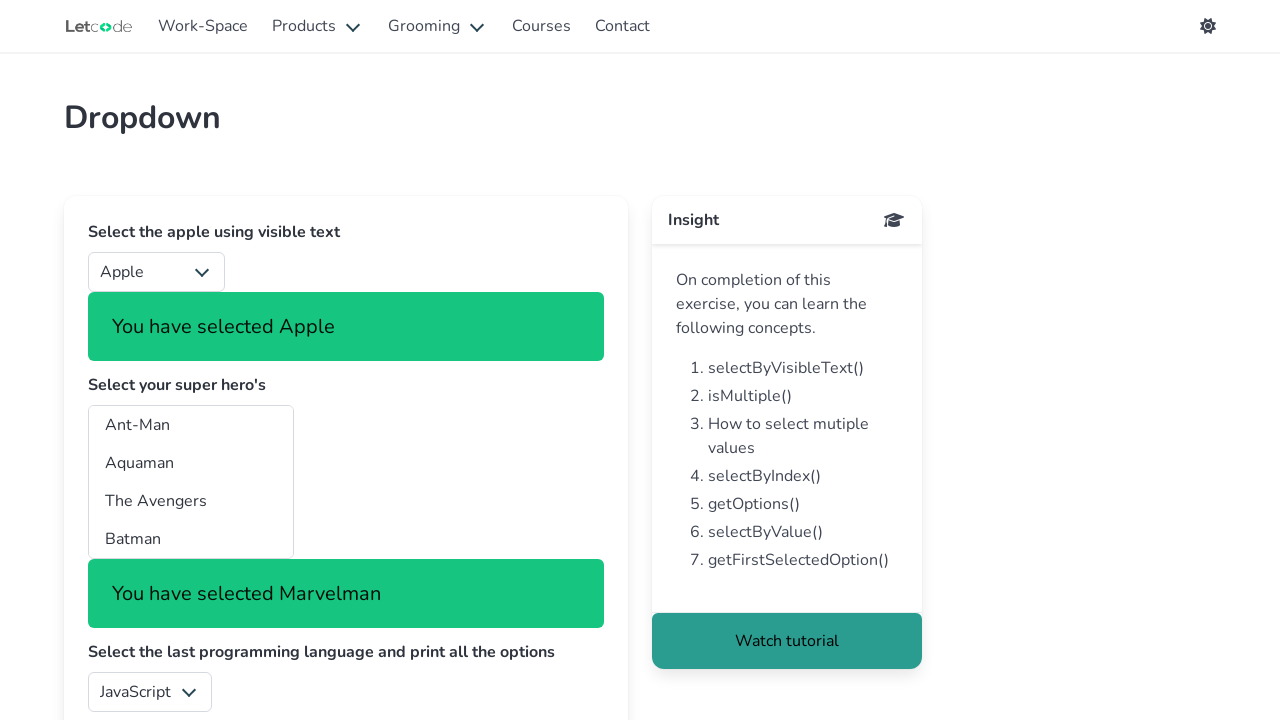

Selected option with value 'rb' in superheros dropdown on #superheros
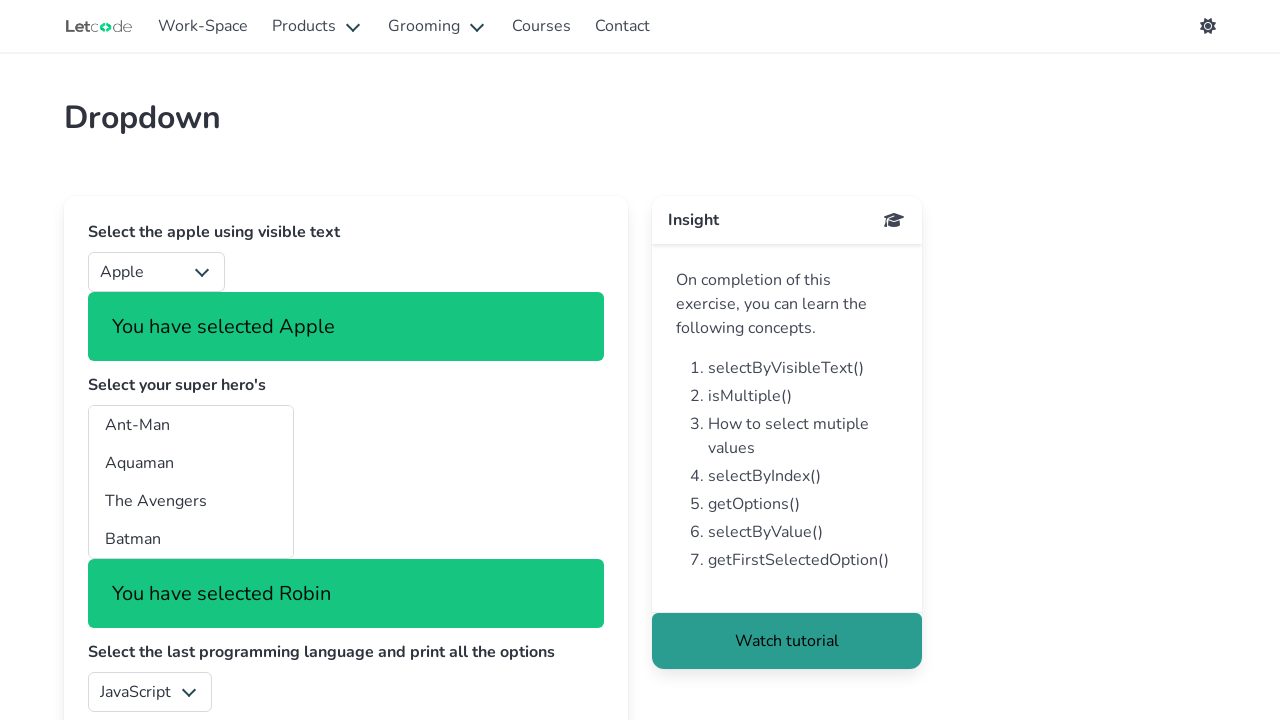

Retrieved value attribute from option 21 in superheros dropdown
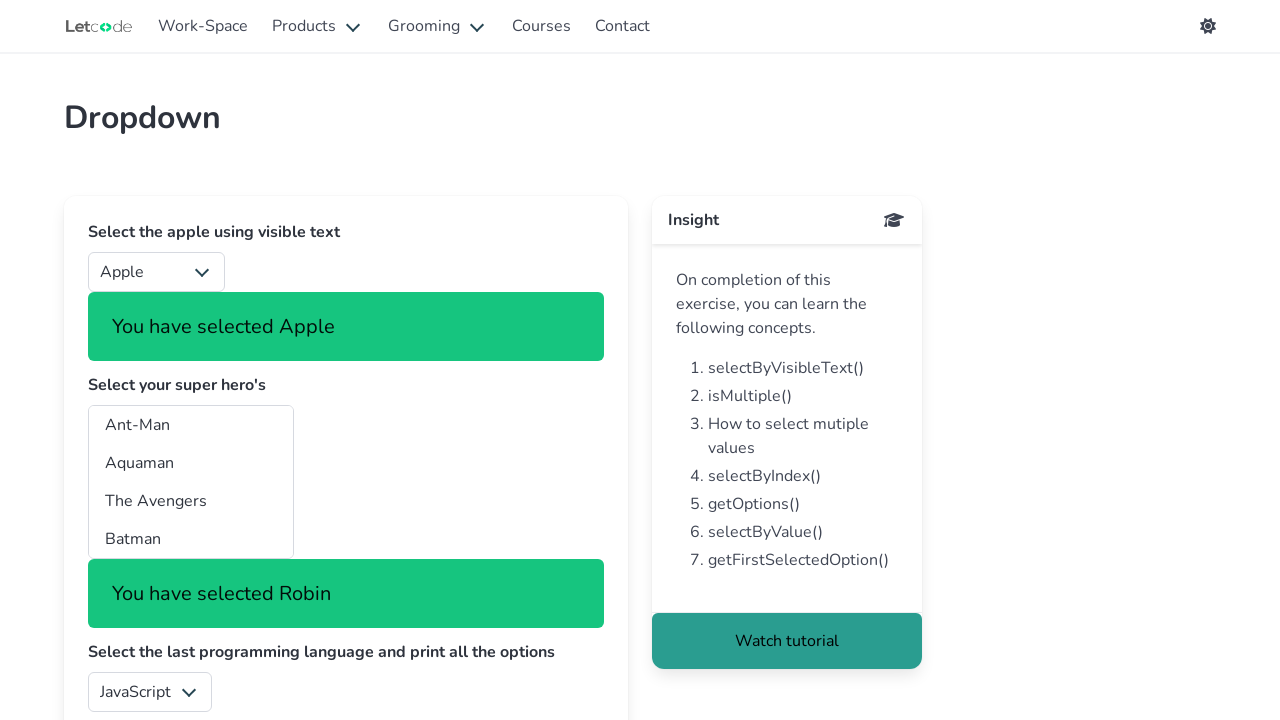

Selected option with value 'ts' in superheros dropdown on #superheros
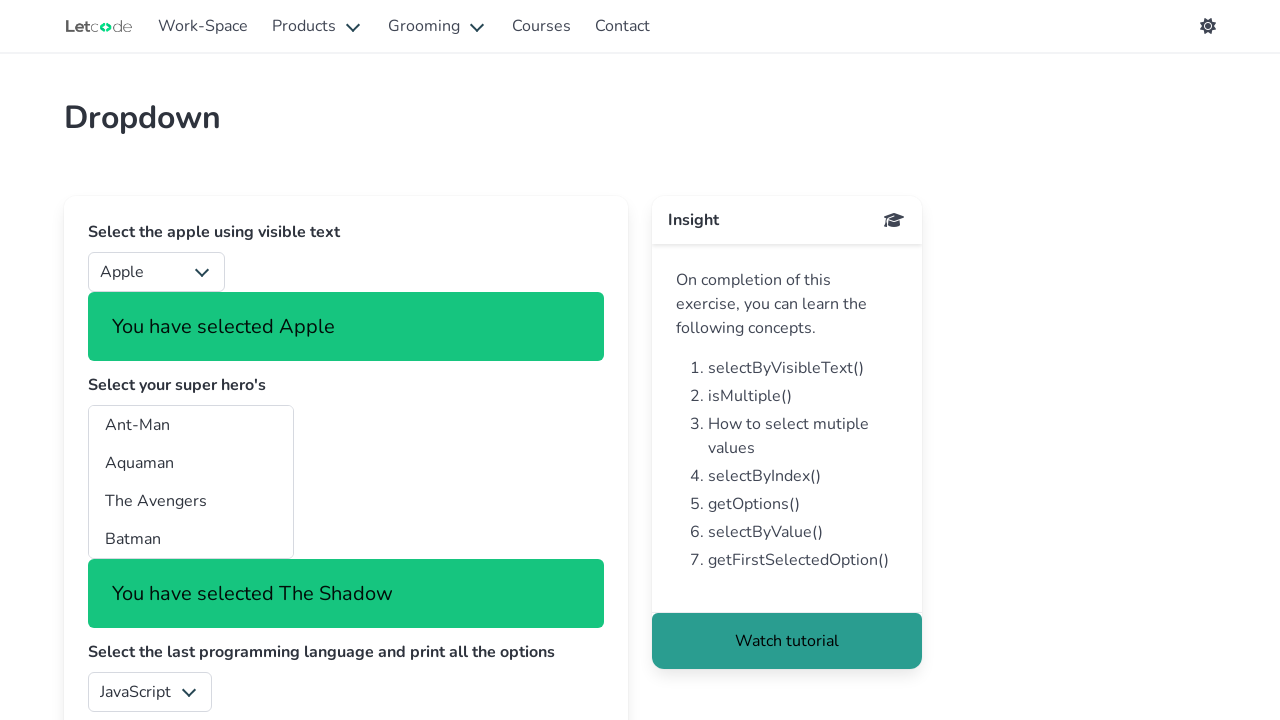

Retrieved value attribute from option 22 in superheros dropdown
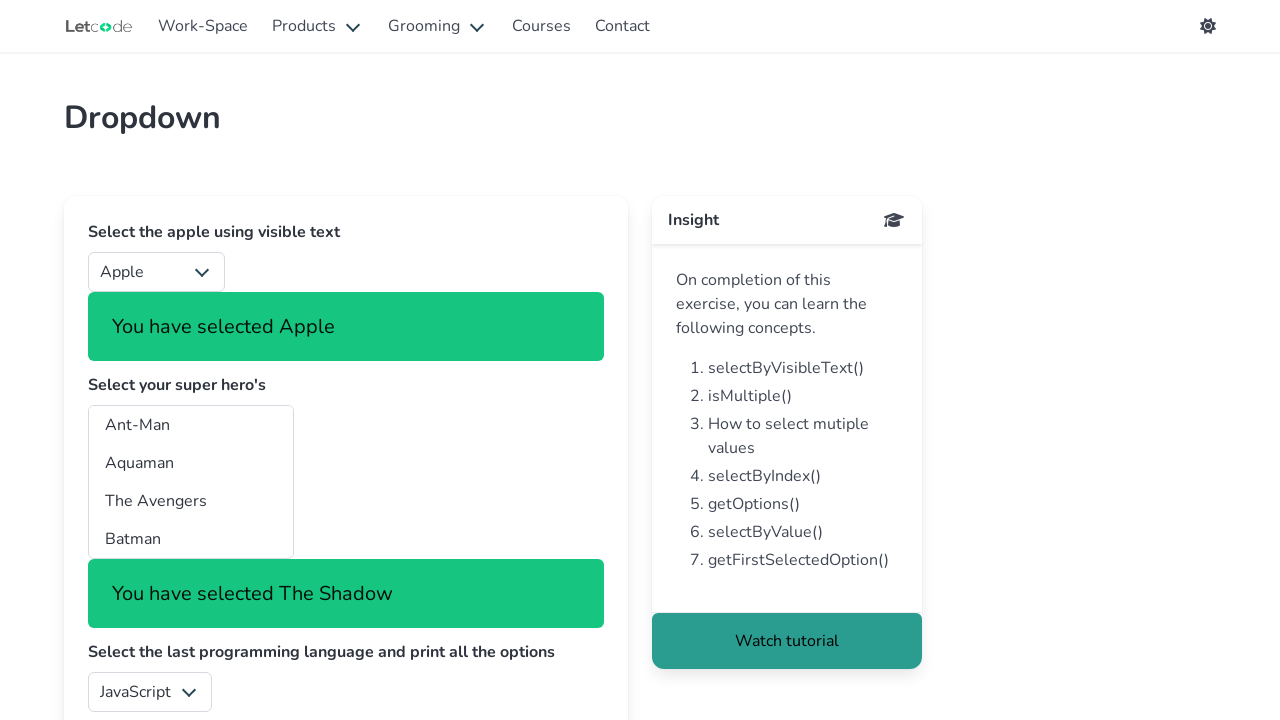

Selected option with value 'sm' in superheros dropdown on #superheros
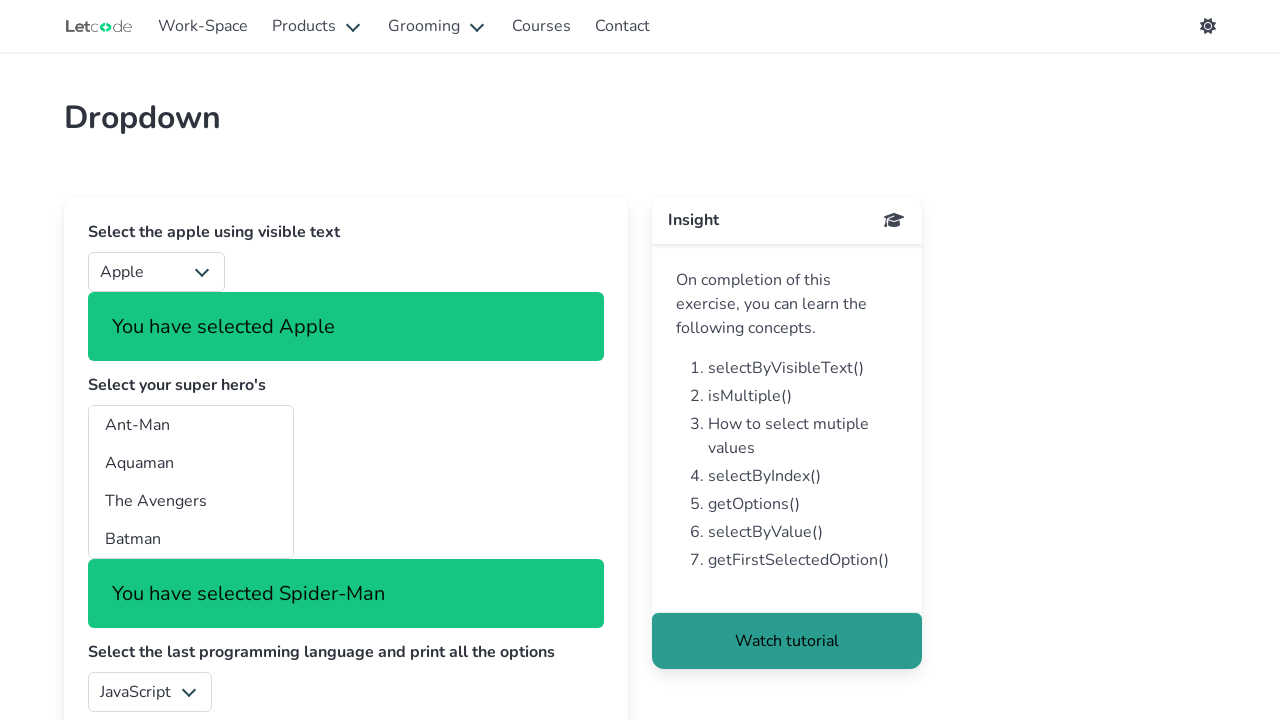

Retrieved value attribute from option 23 in superheros dropdown
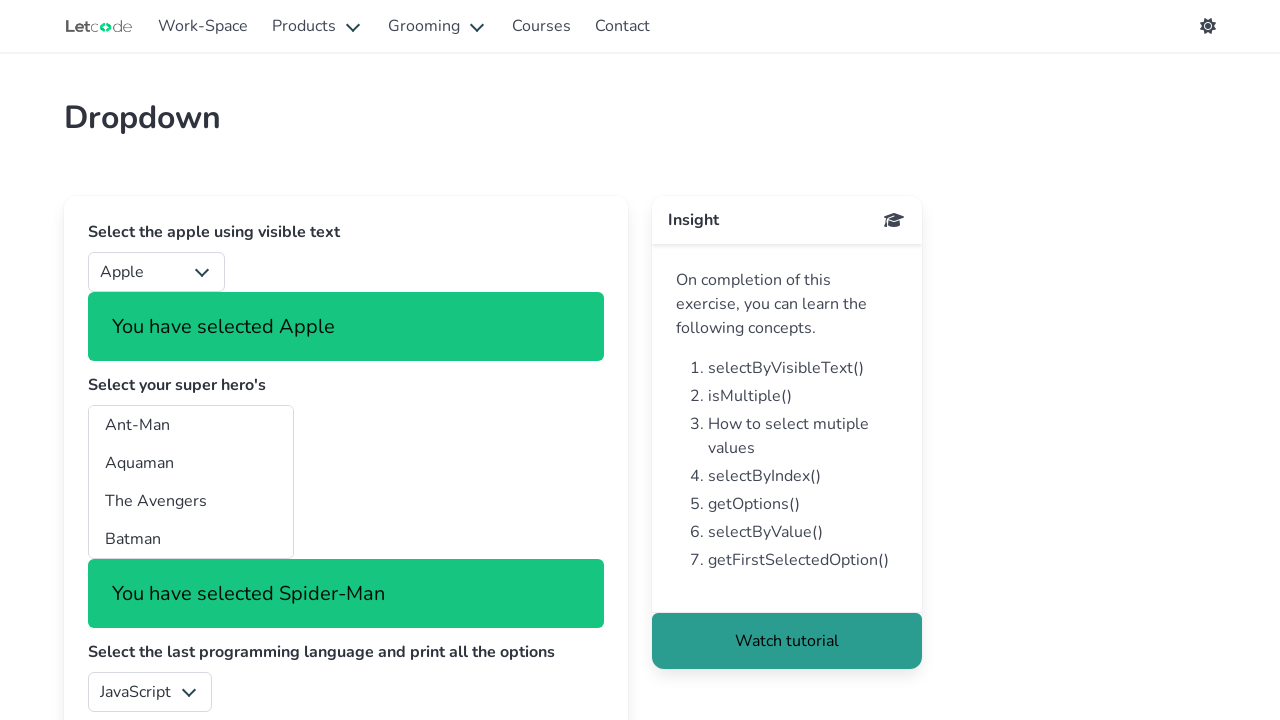

Selected option with value 'sg' in superheros dropdown on #superheros
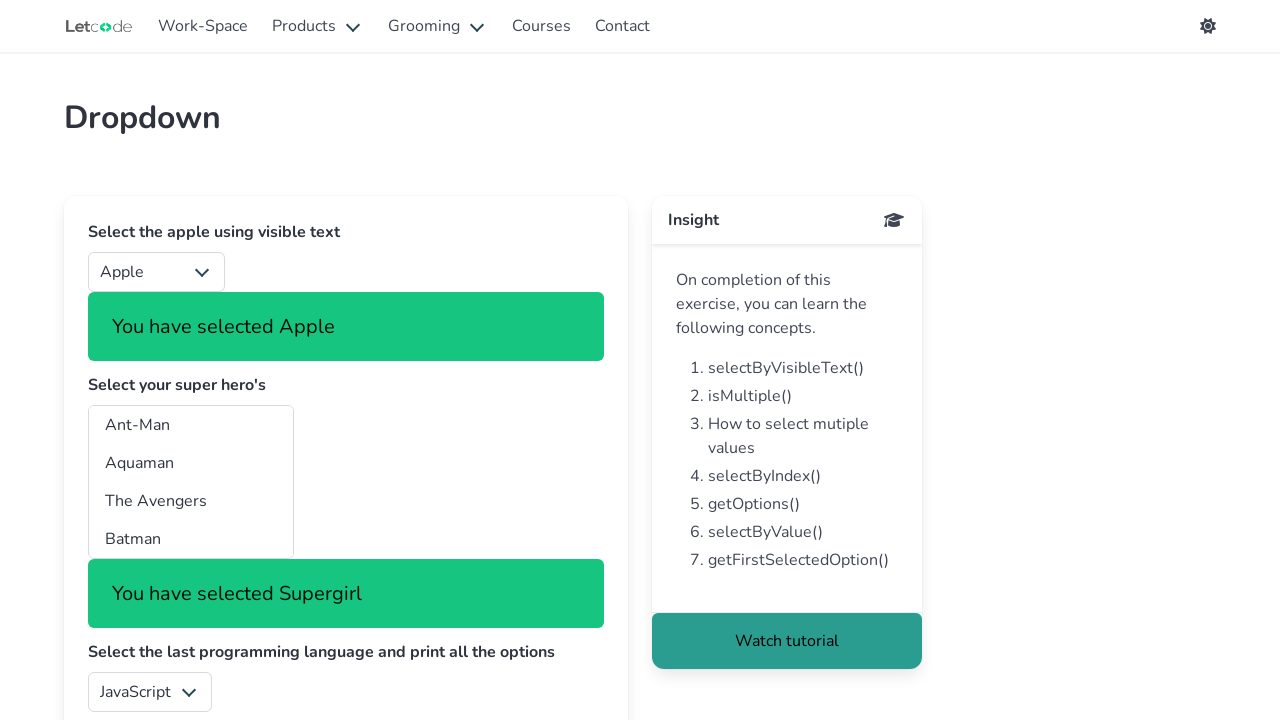

Retrieved value attribute from option 24 in superheros dropdown
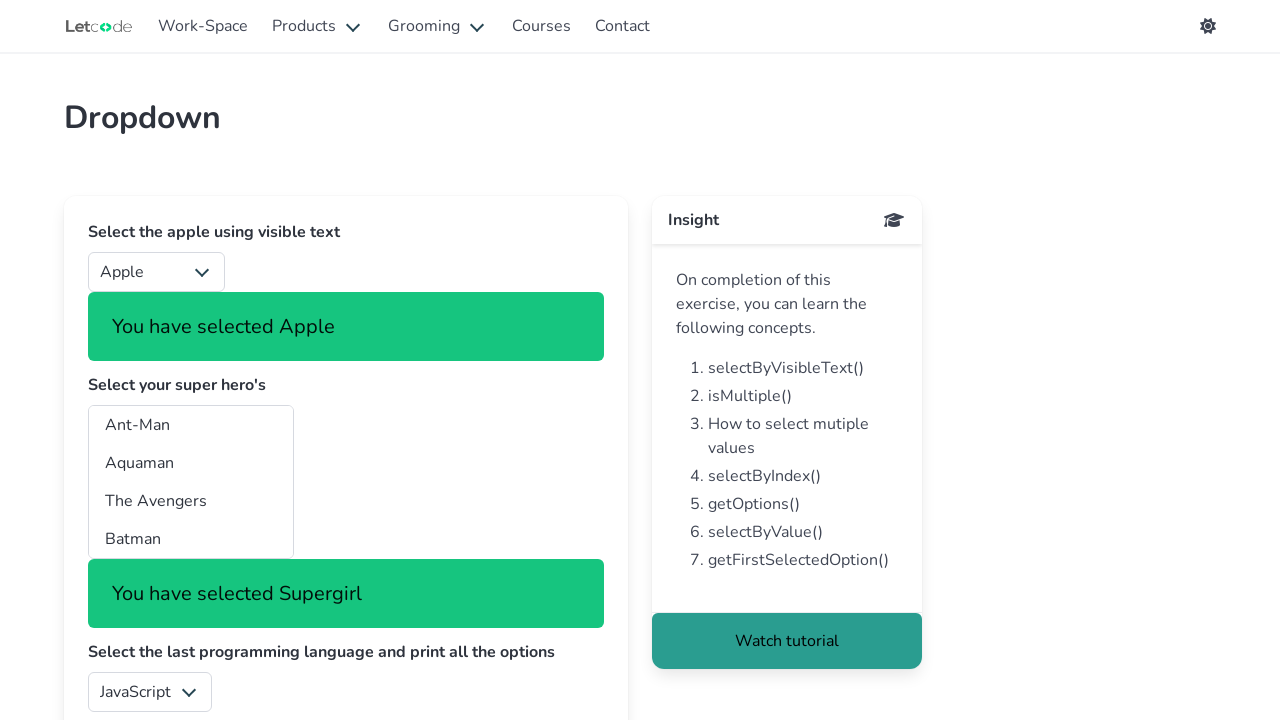

Selected option with value 'sm' in superheros dropdown on #superheros
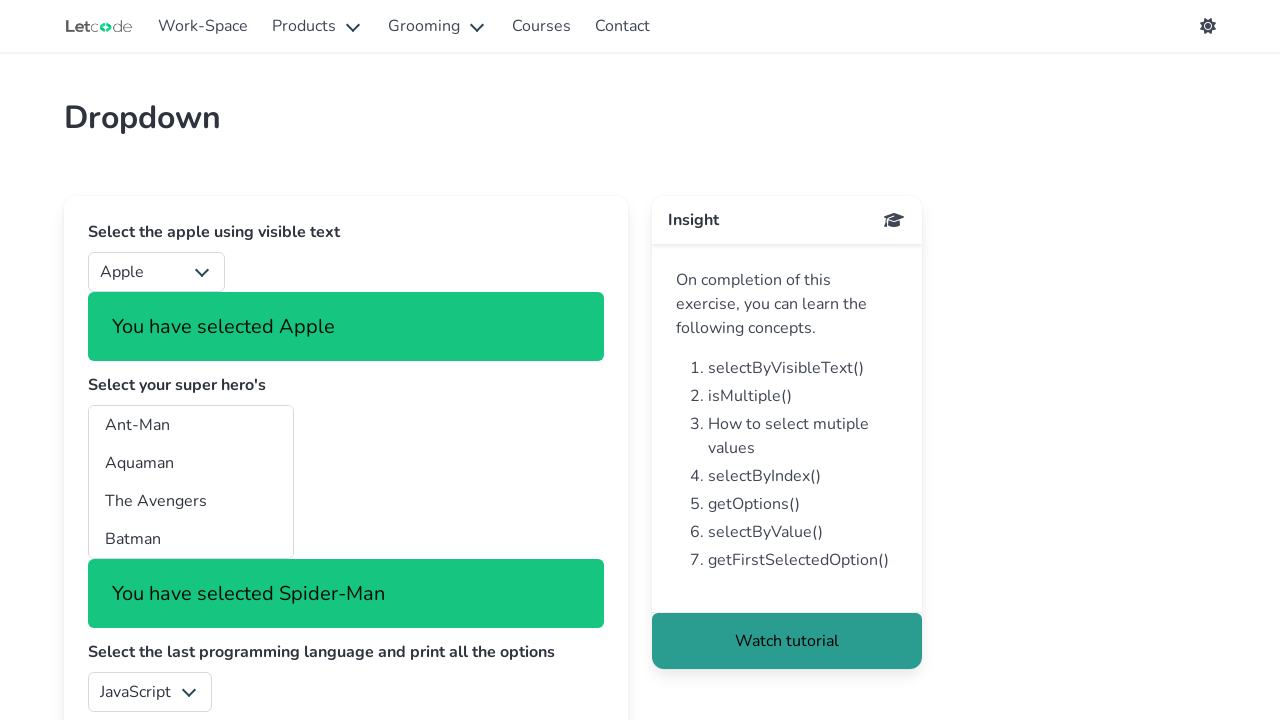

Retrieved value attribute from option 25 in superheros dropdown
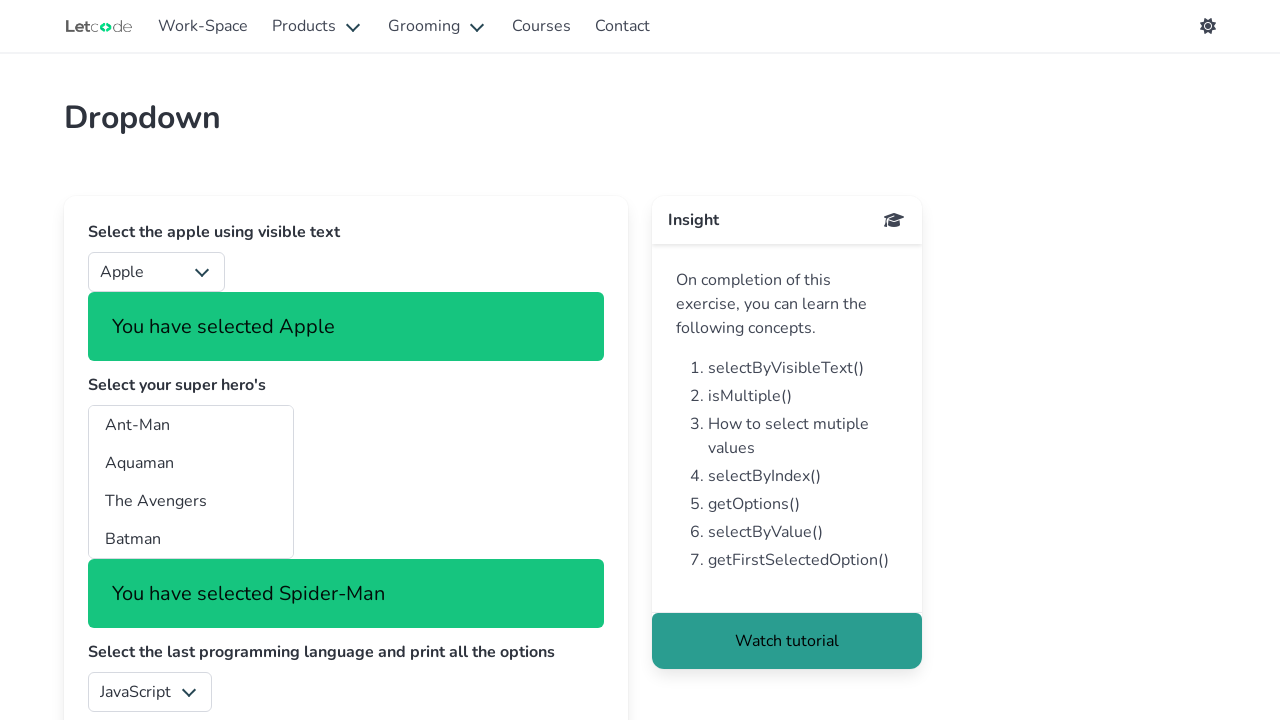

Selected option with value 'th' in superheros dropdown on #superheros
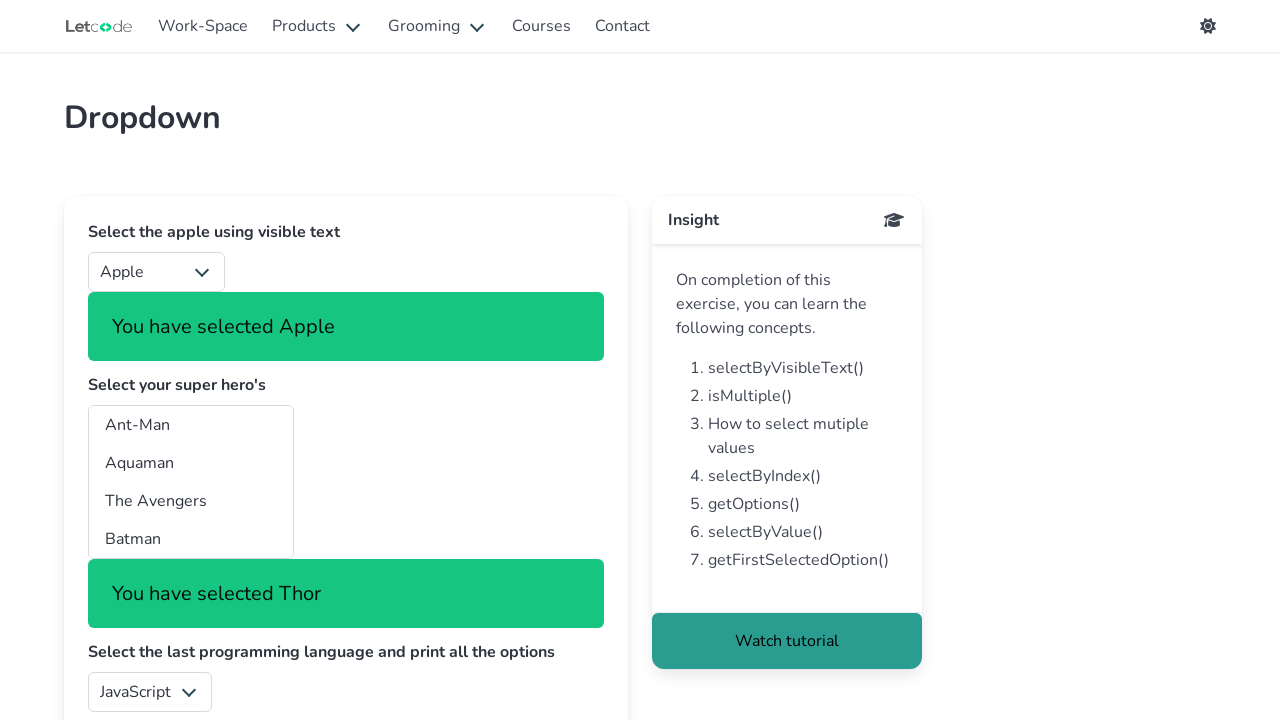

Retrieved value attribute from option 26 in superheros dropdown
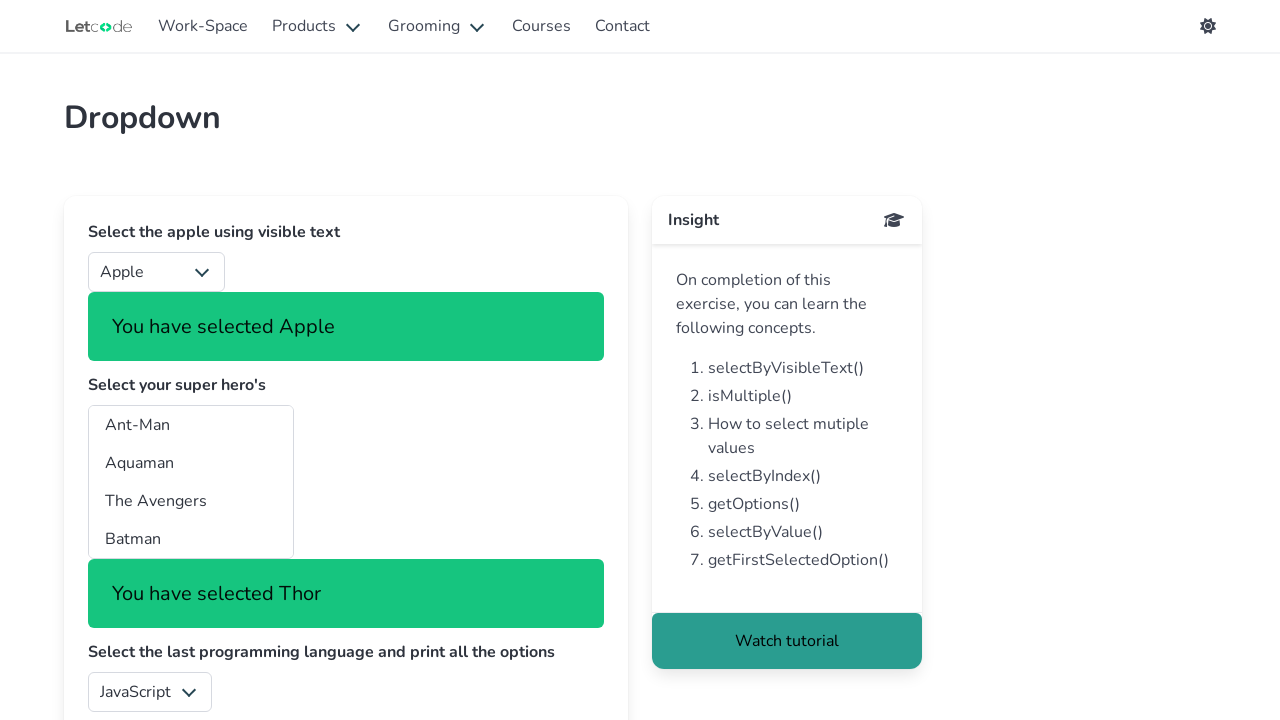

Selected option with value 'wv' in superheros dropdown on #superheros
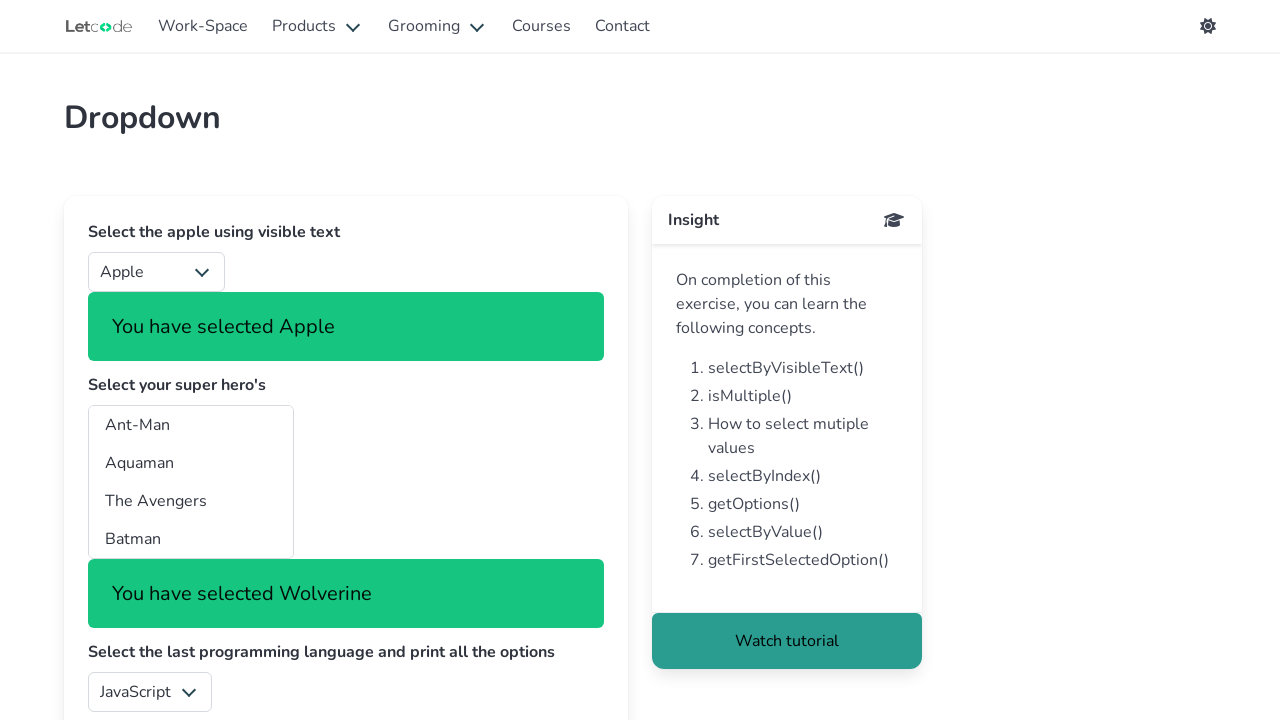

Retrieved value attribute from option 27 in superheros dropdown
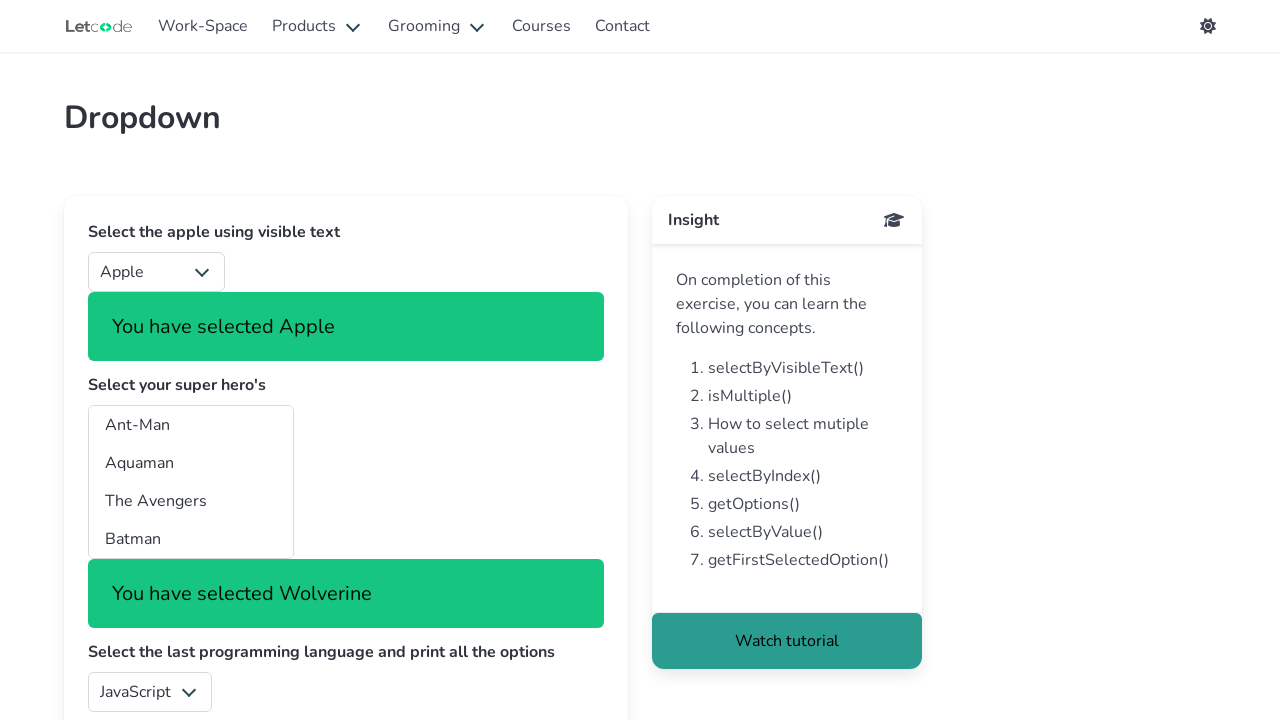

Selected option with value 'ww' in superheros dropdown on #superheros
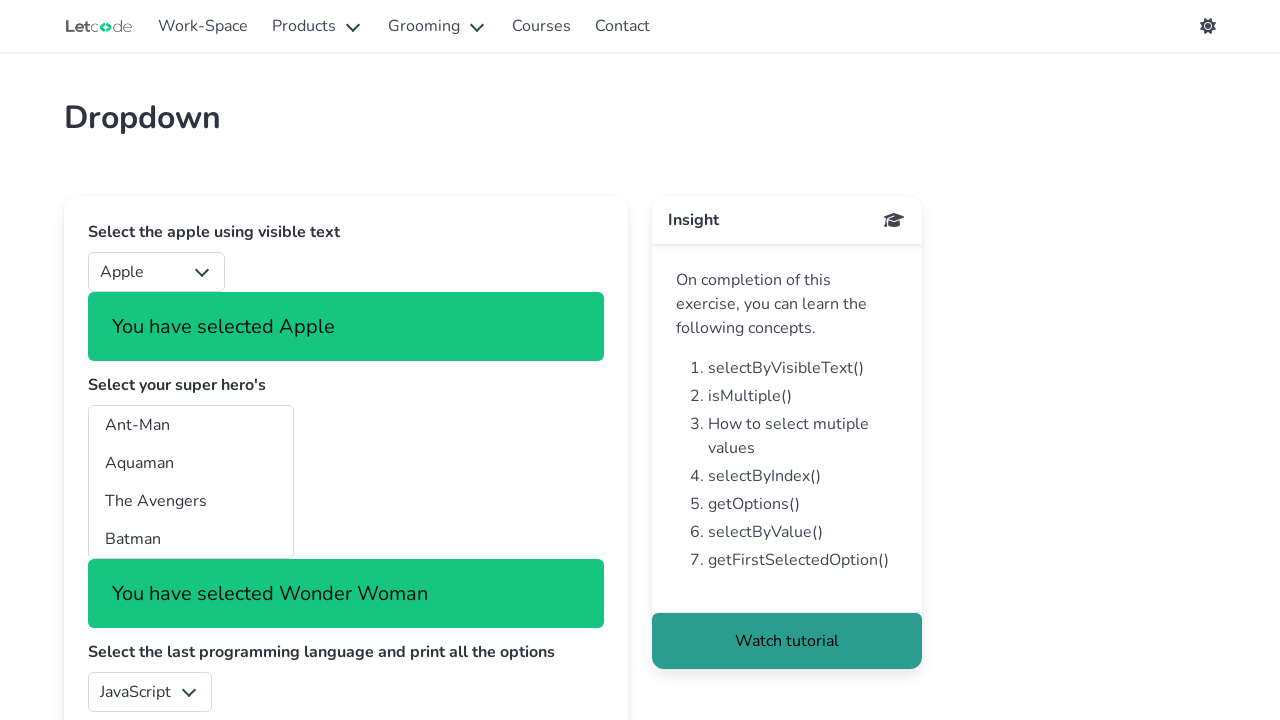

Retrieved value attribute from option 28 in superheros dropdown
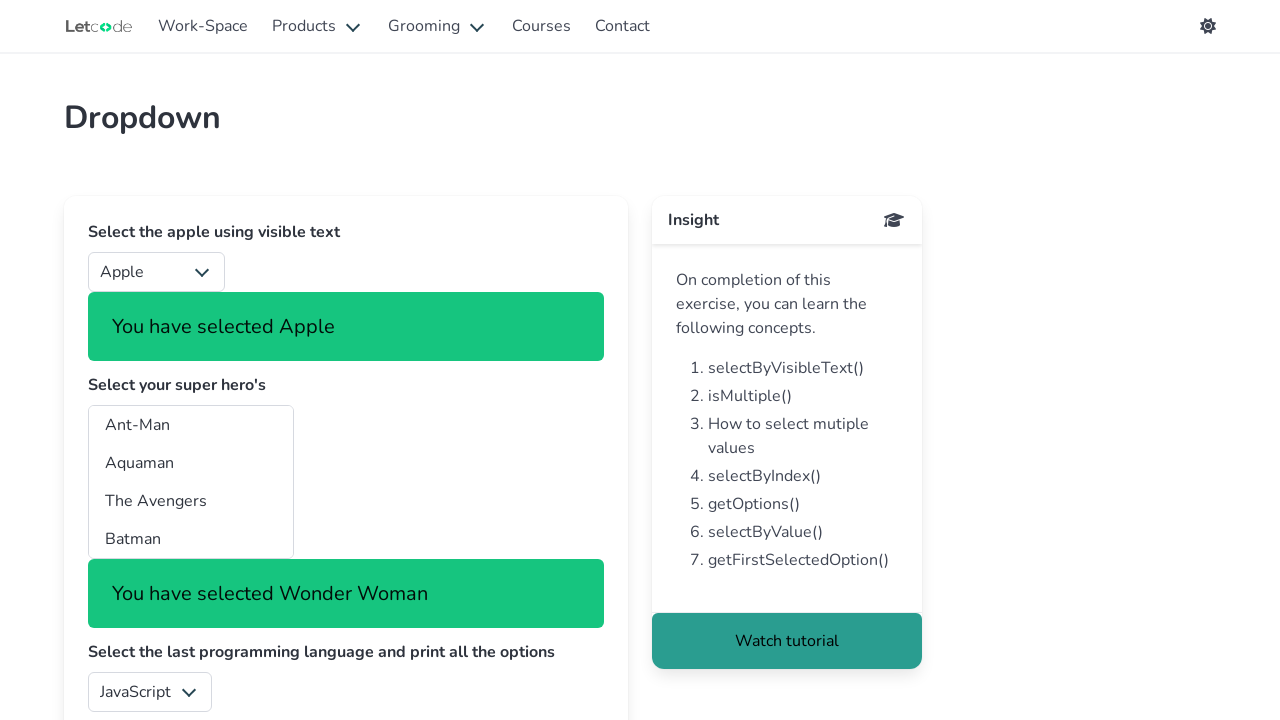

Located all options in language dropdown
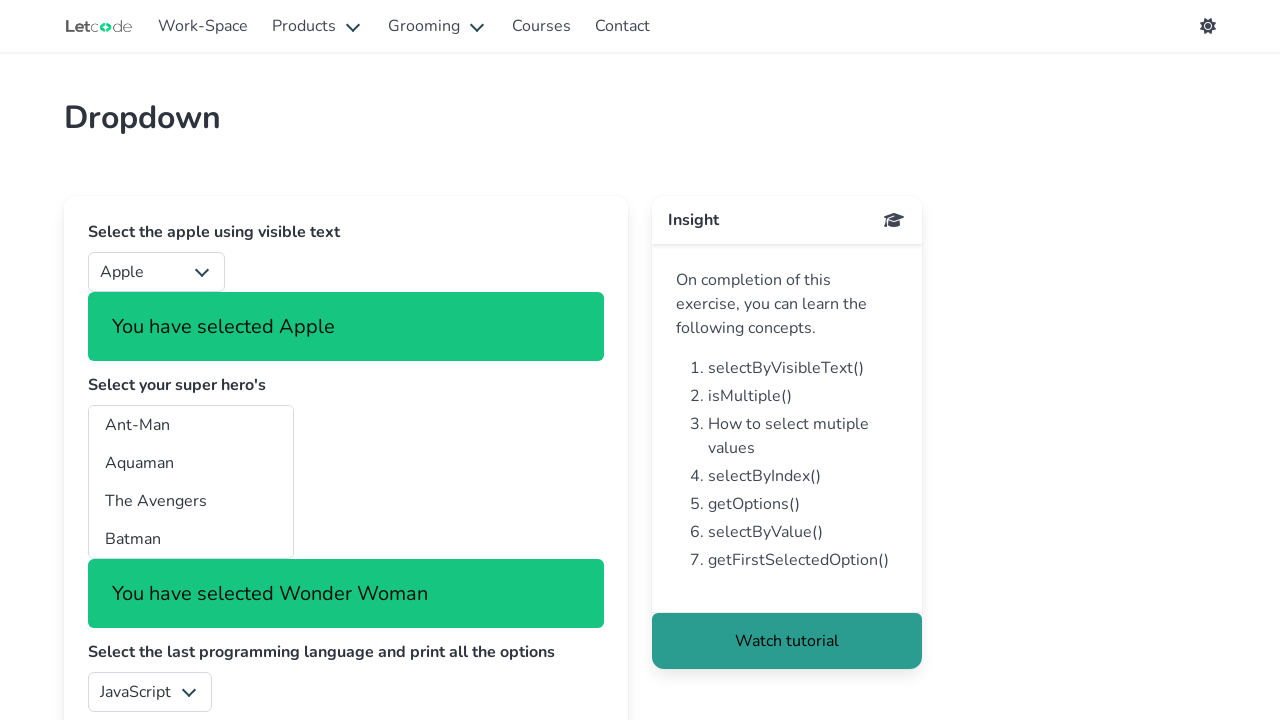

Counted 5 options in language dropdown
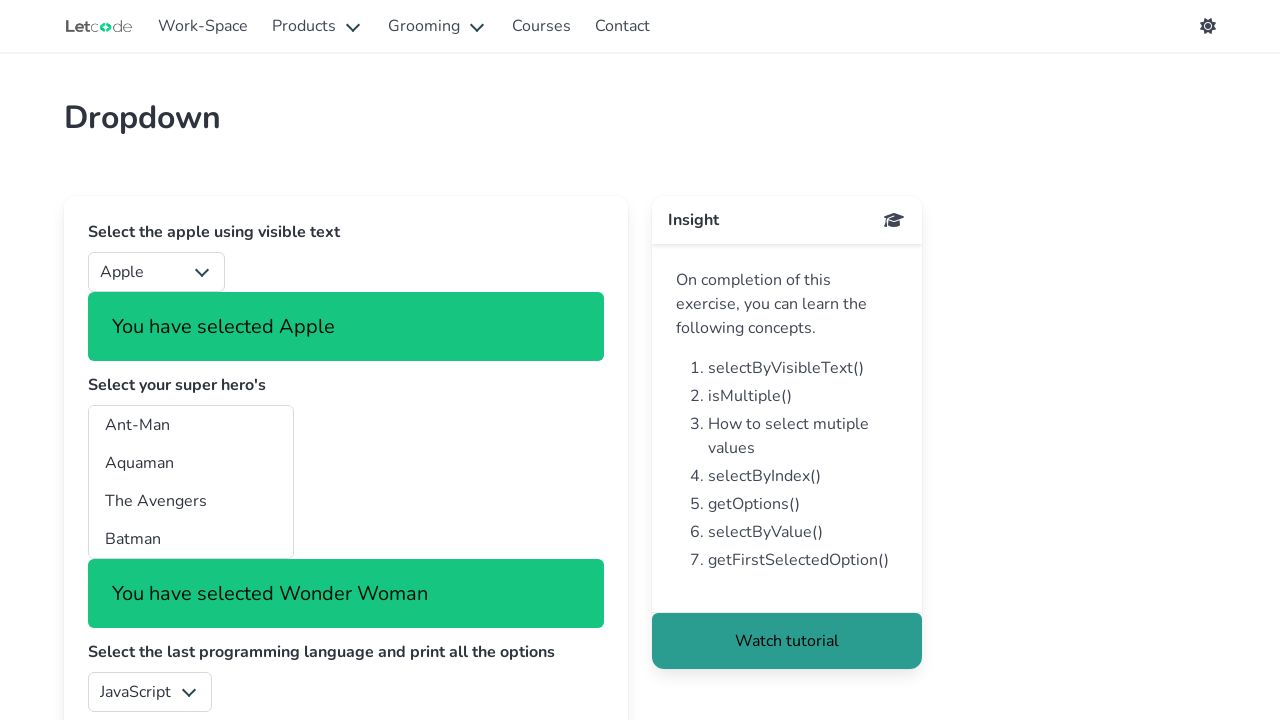

Selected last option (index 4) in language dropdown on #lang
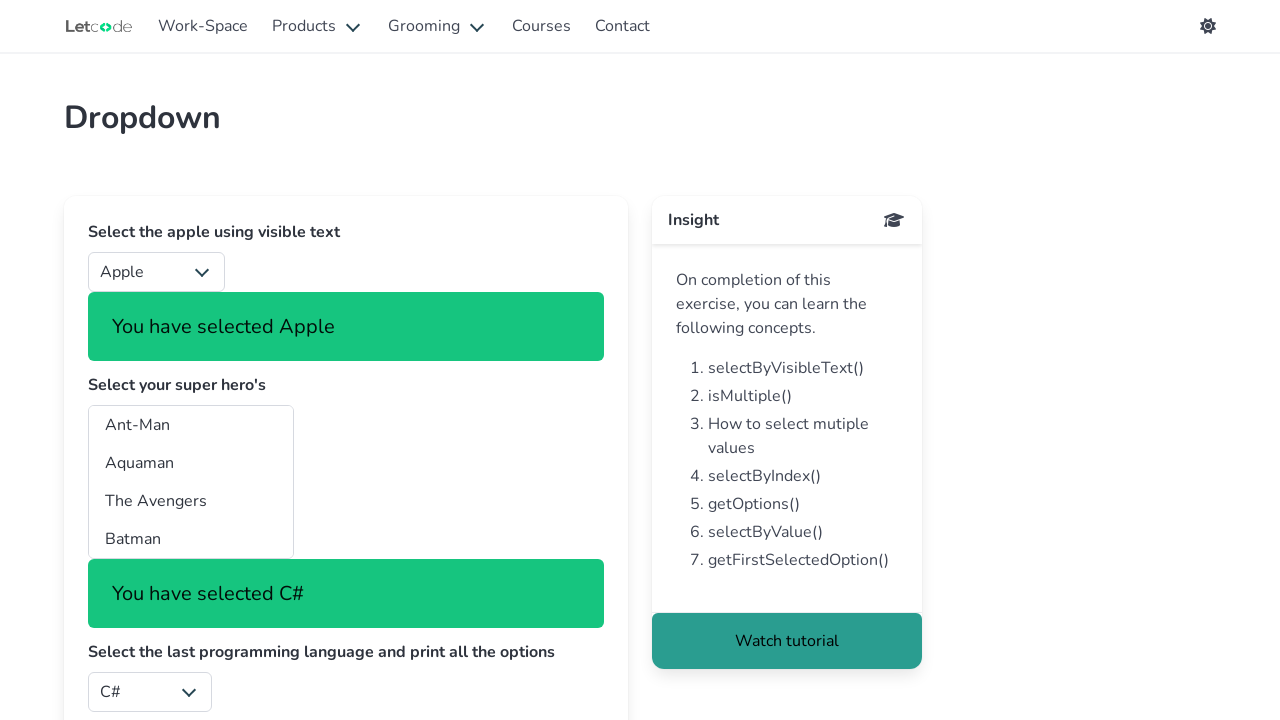

Selected 'India' from country dropdown by value on #country
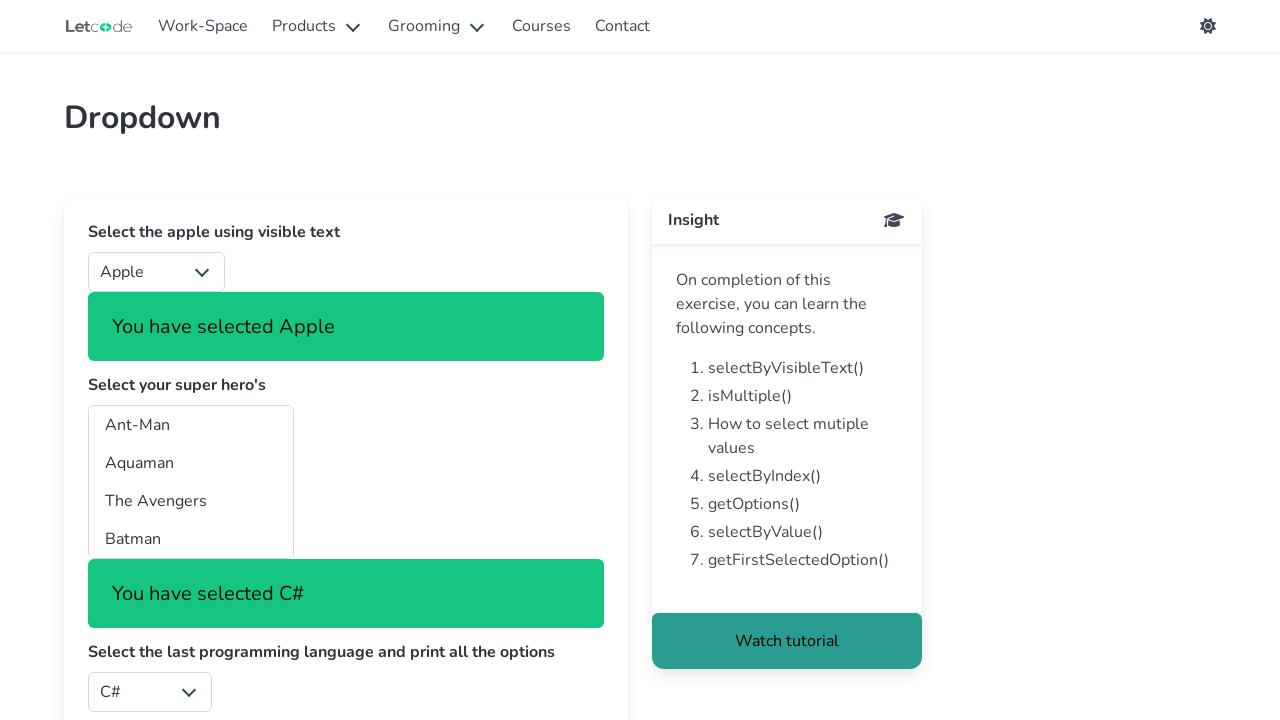

Located selected option in country dropdown
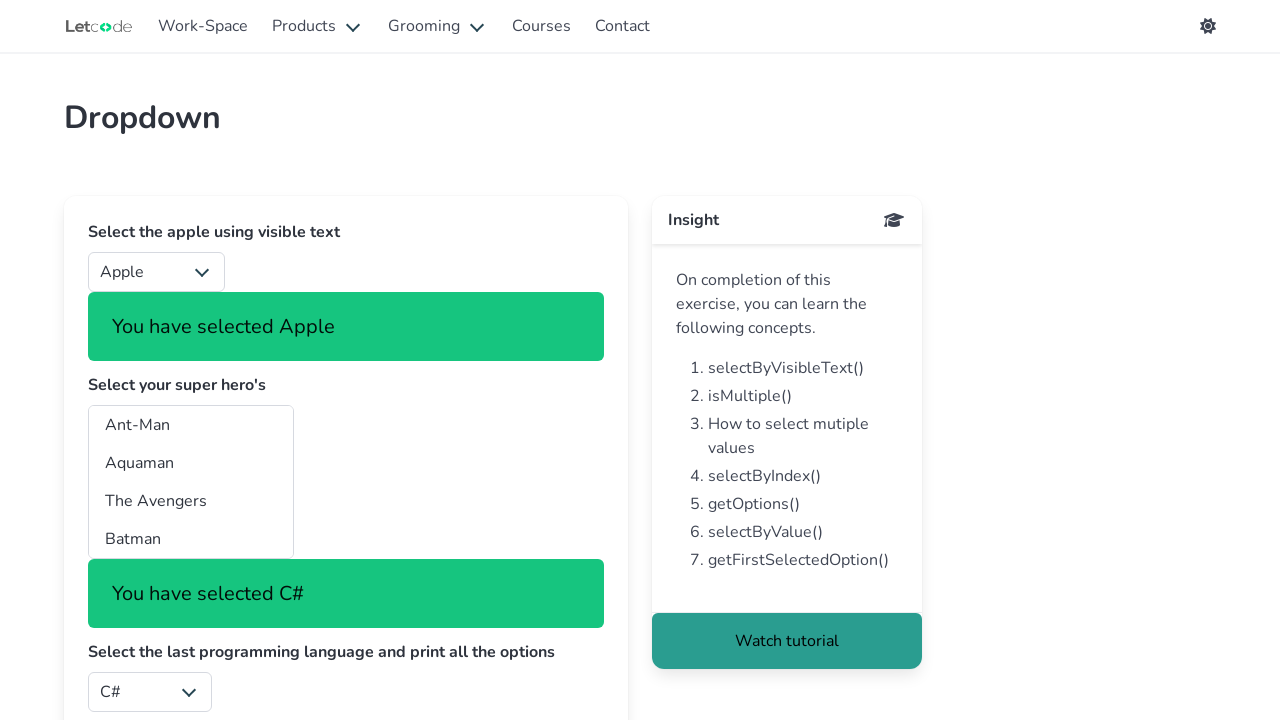

Verified that selected option is attached to DOM
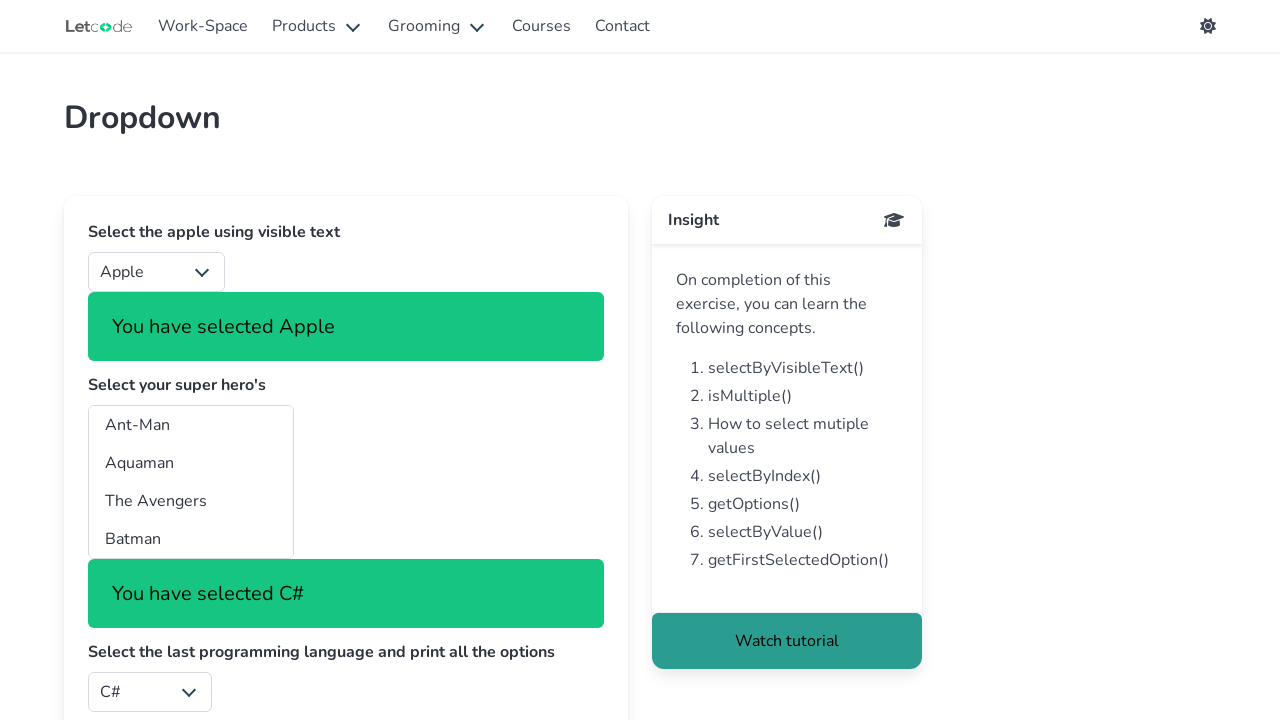

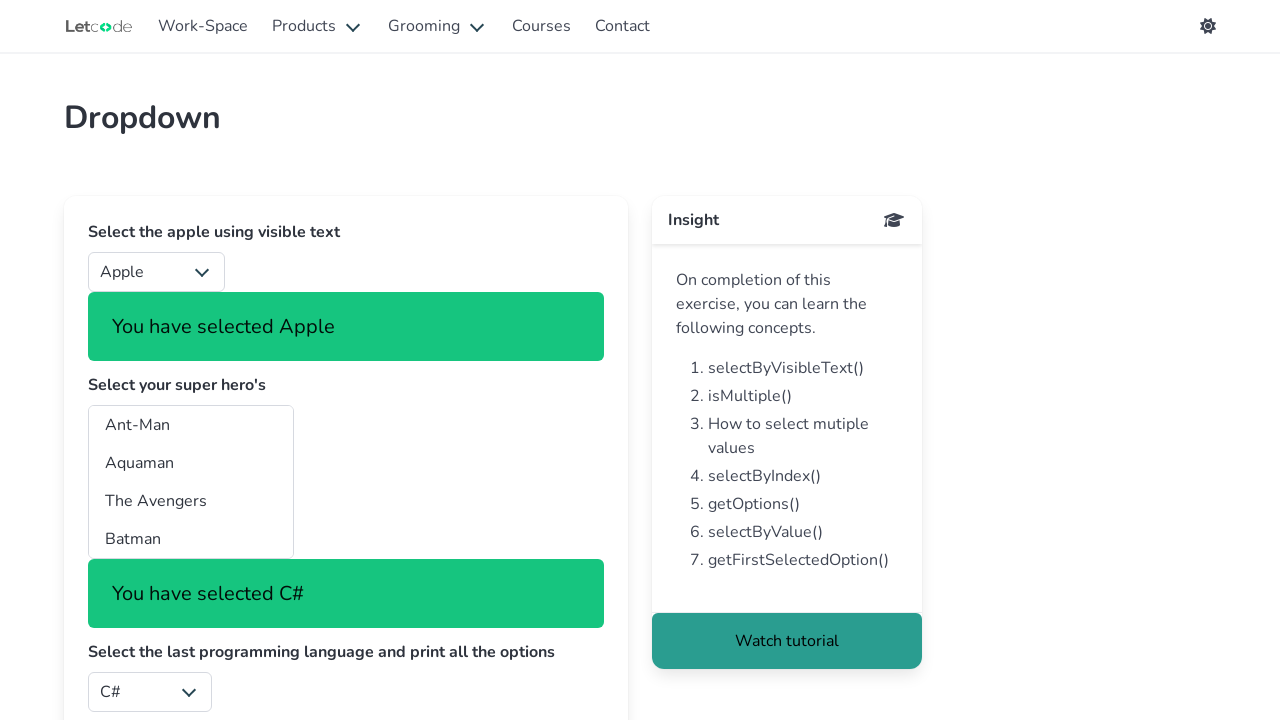